Tests a date picker widget by clicking on the datepicker input field, then navigating through the calendar to select a target year (2027) and month (June/July) using the next/previous navigation buttons.

Starting URL: https://seleniumui.moderntester.pl/datepicker.php

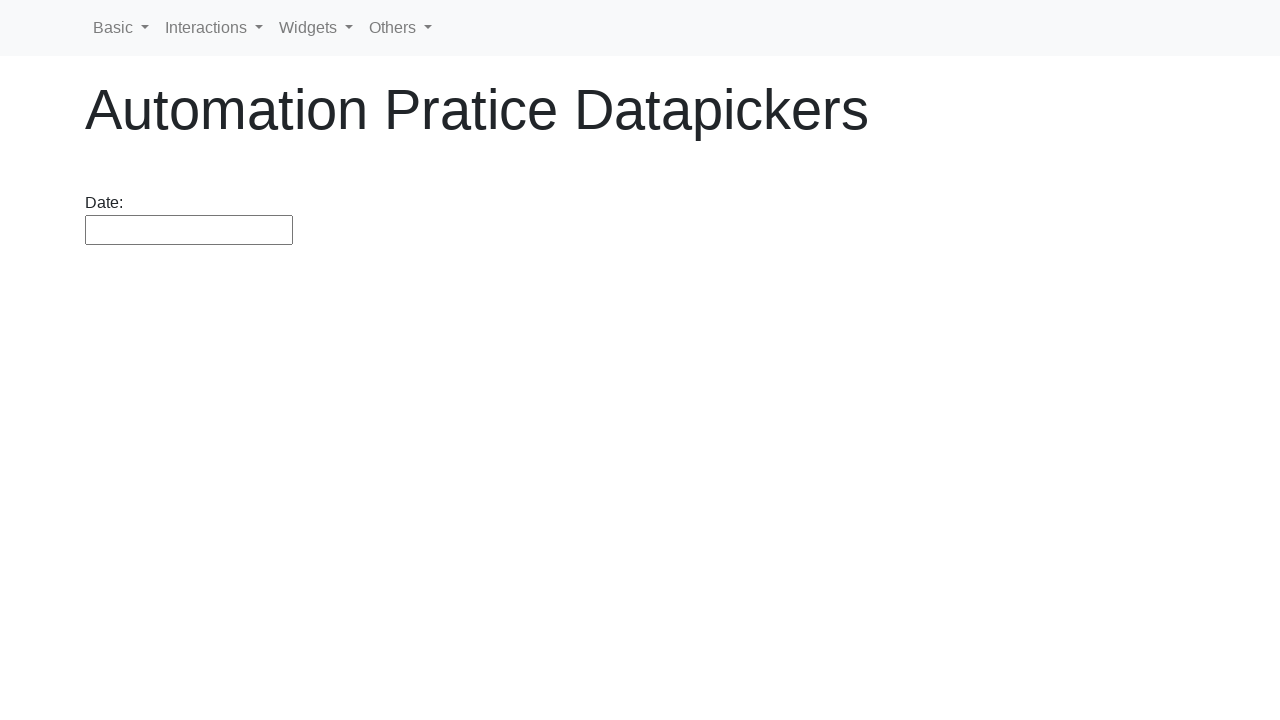

Clicked datepicker input field to open calendar at (189, 230) on input#datepicker
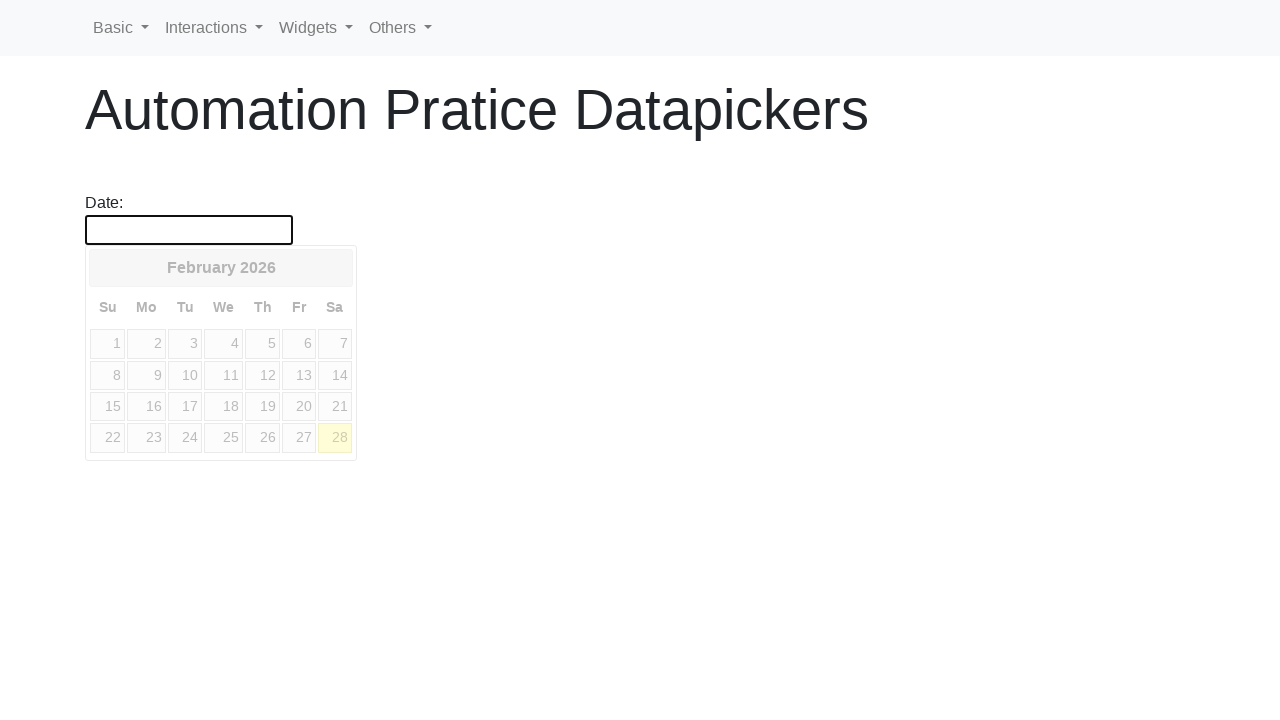

Datepicker calendar loaded and year selector visible
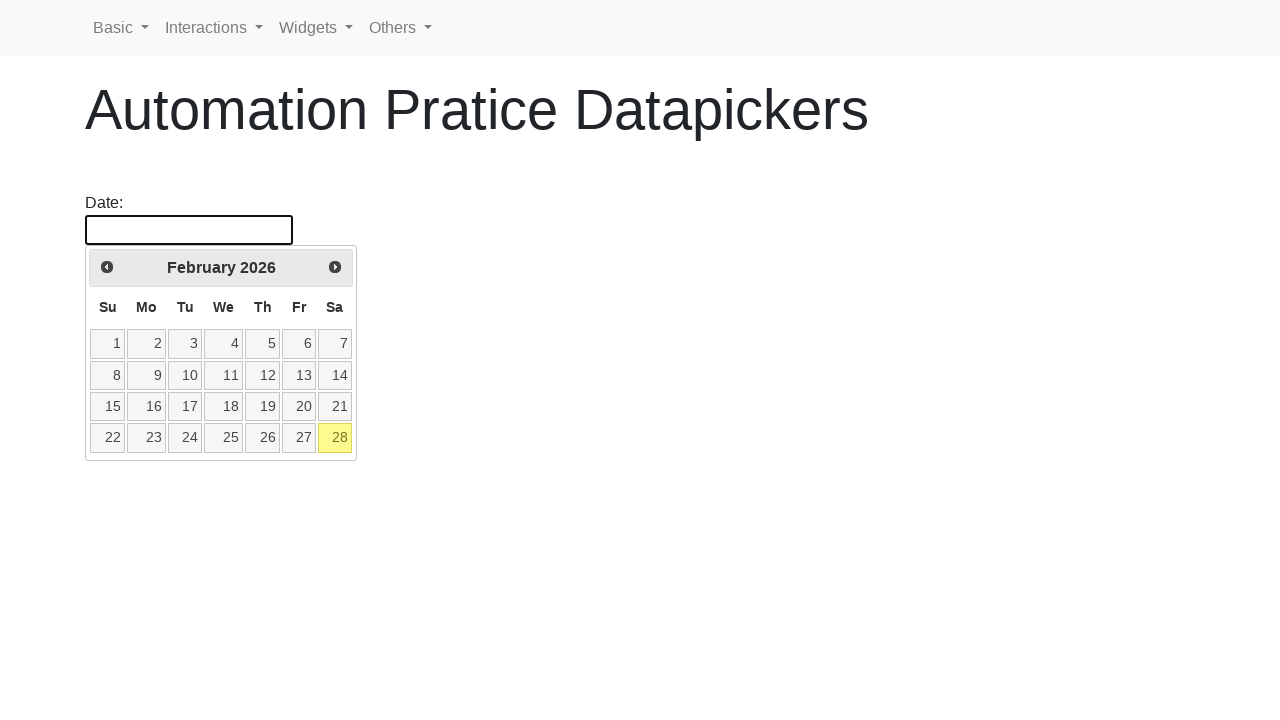

Navigated to next month (current: February 2026) at (335, 267) on a.ui-datepicker-next.ui-corner-all
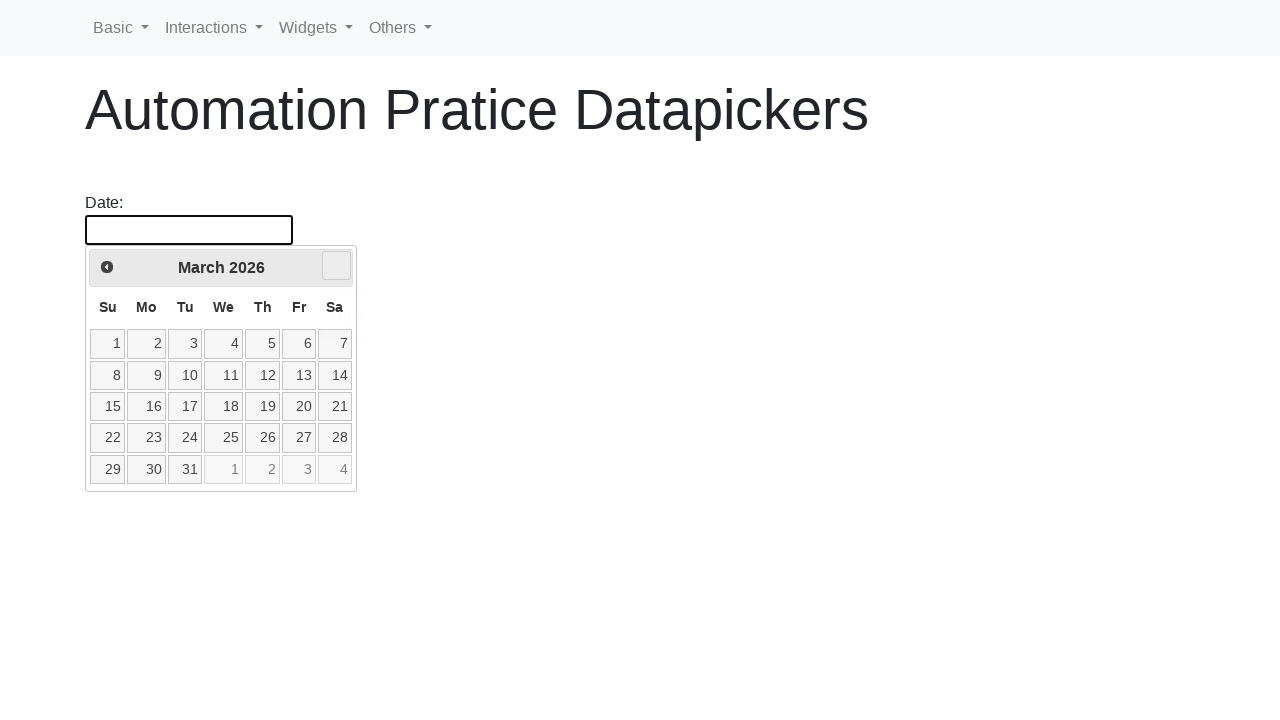

Calendar updated after month navigation
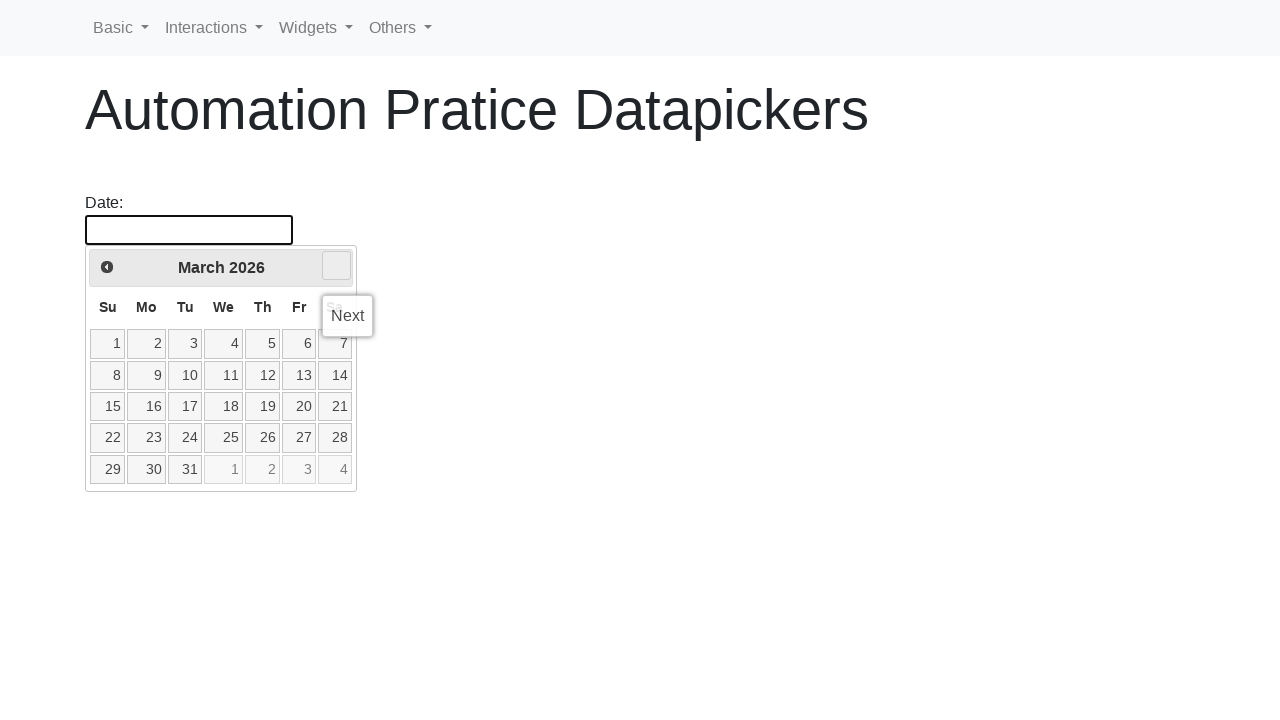

Navigated to next month (current: March 2026) at (336, 266) on a.ui-datepicker-next.ui-corner-all
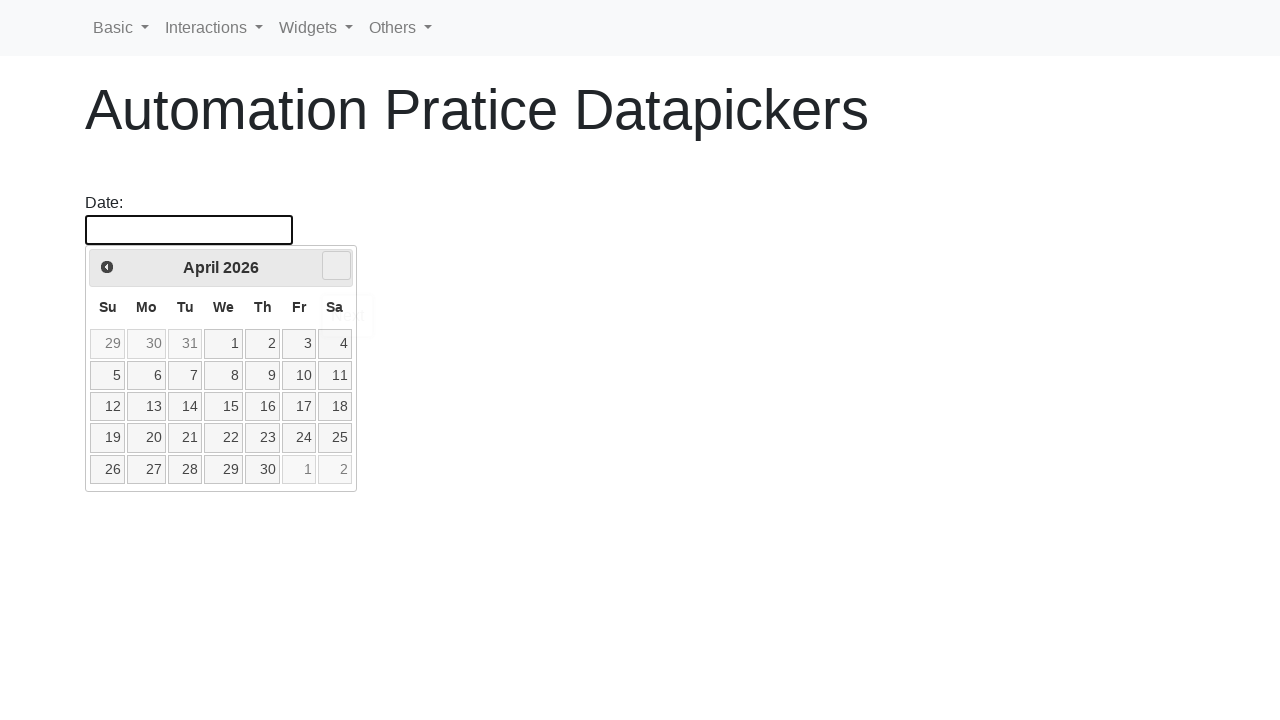

Calendar updated after month navigation
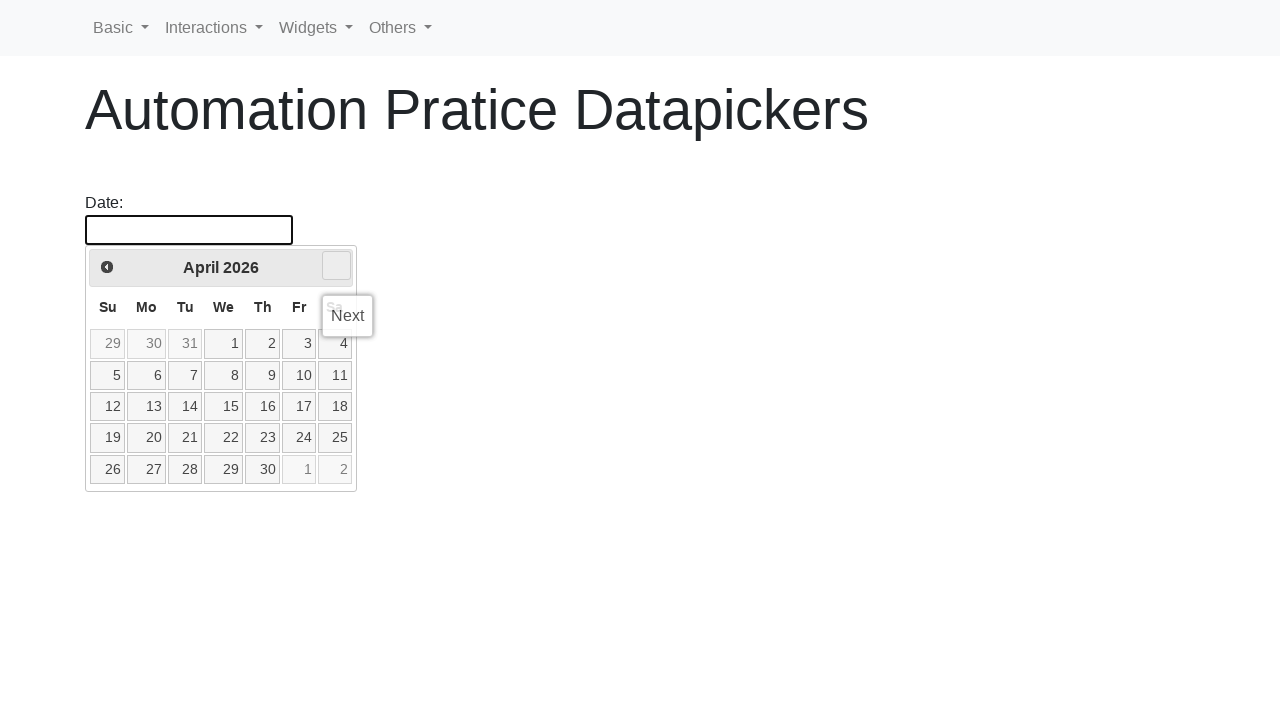

Navigated to next month (current: April 2026) at (336, 266) on a.ui-datepicker-next.ui-corner-all
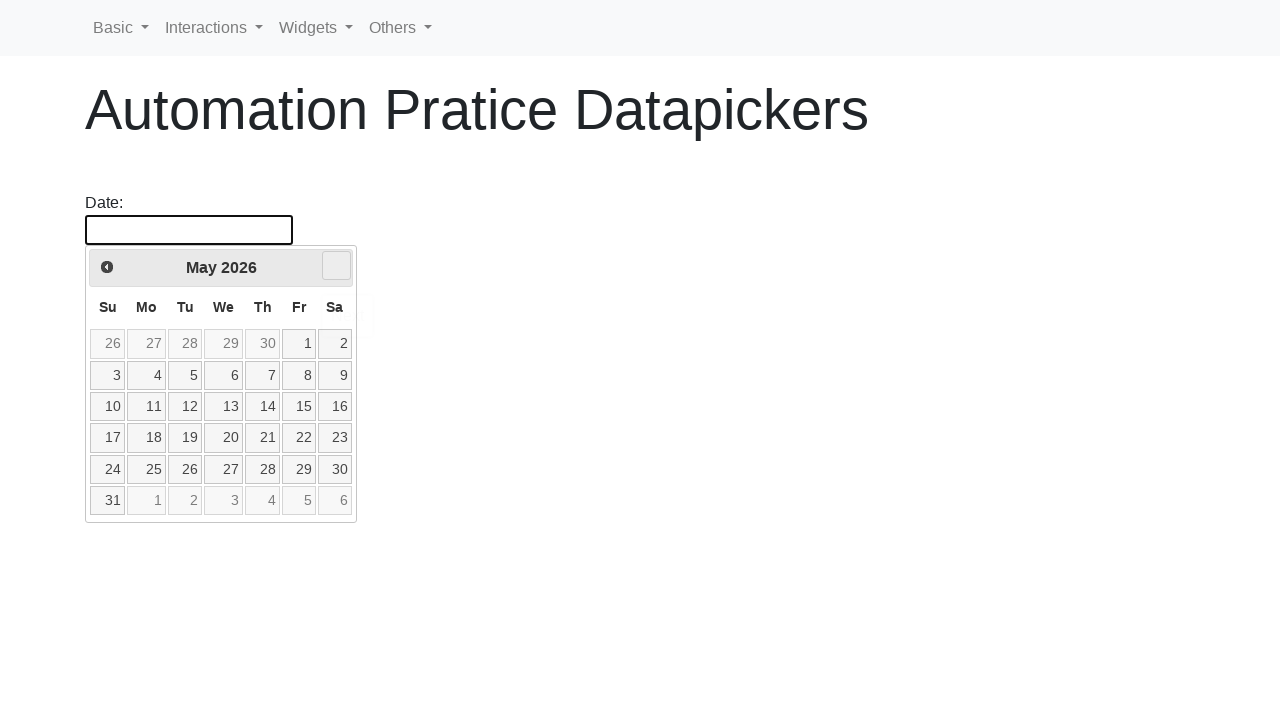

Calendar updated after month navigation
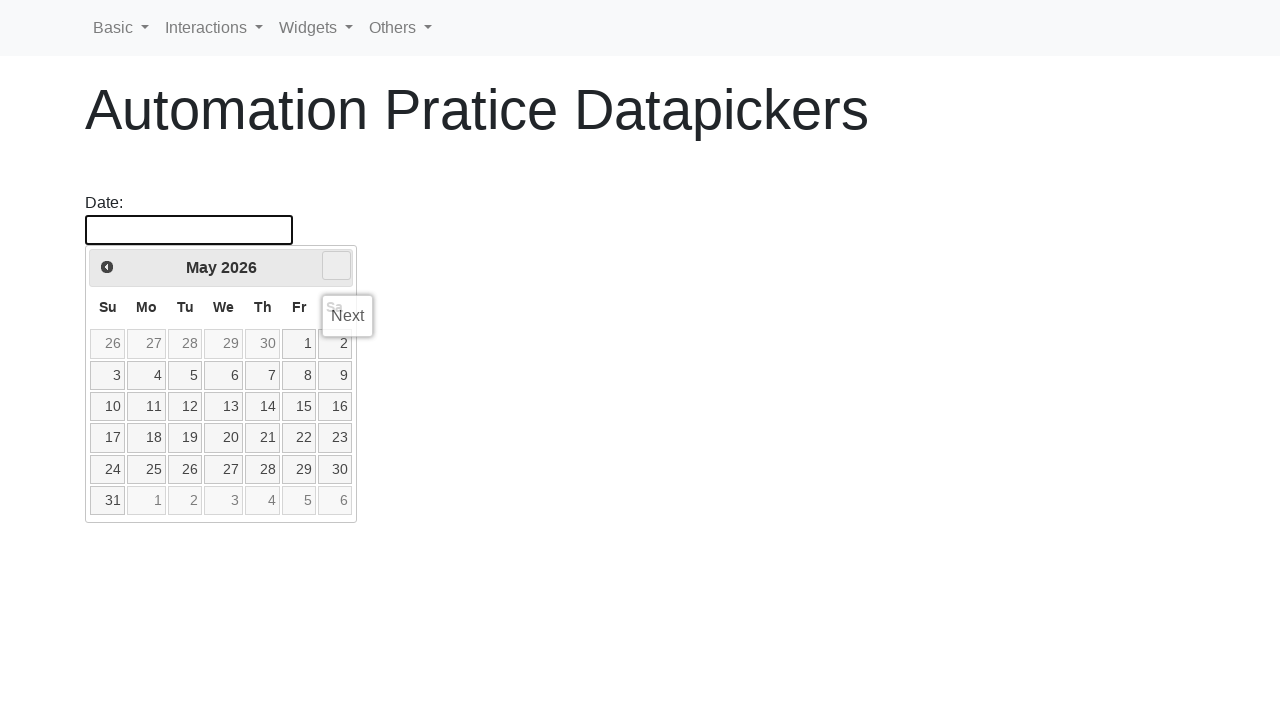

Navigated to next month (current: May 2026) at (336, 266) on a.ui-datepicker-next.ui-corner-all
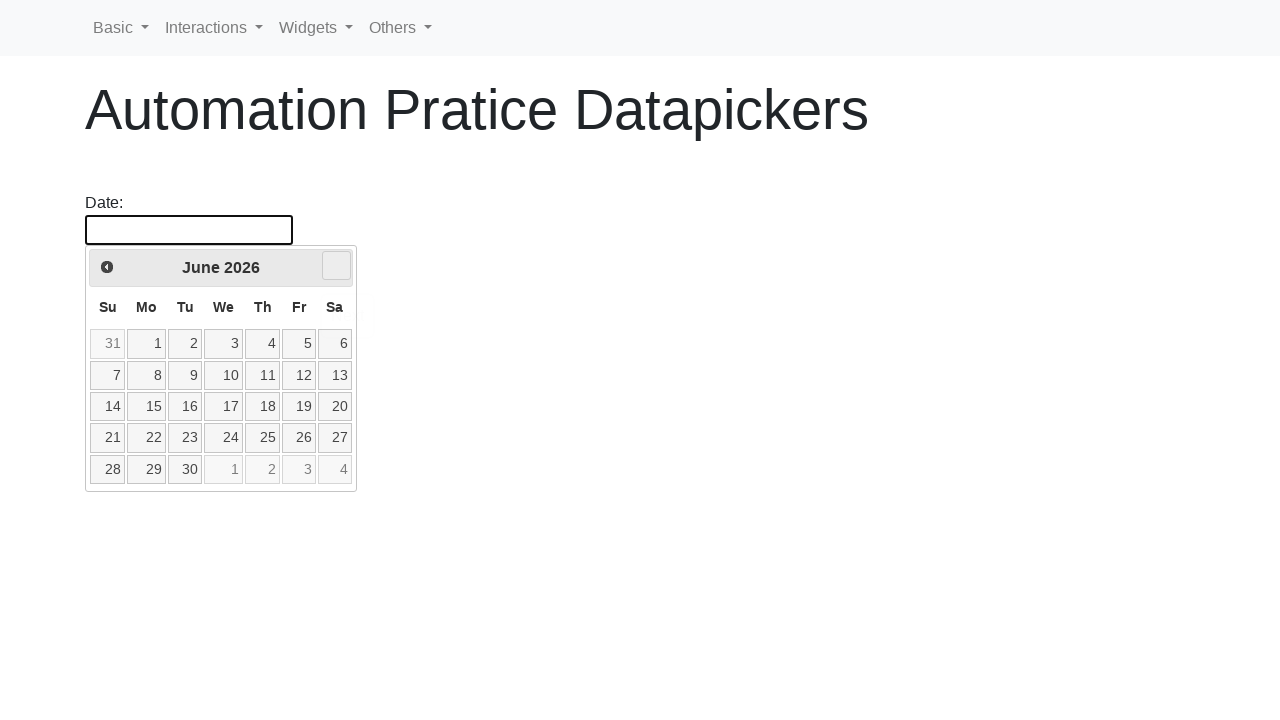

Calendar updated after month navigation
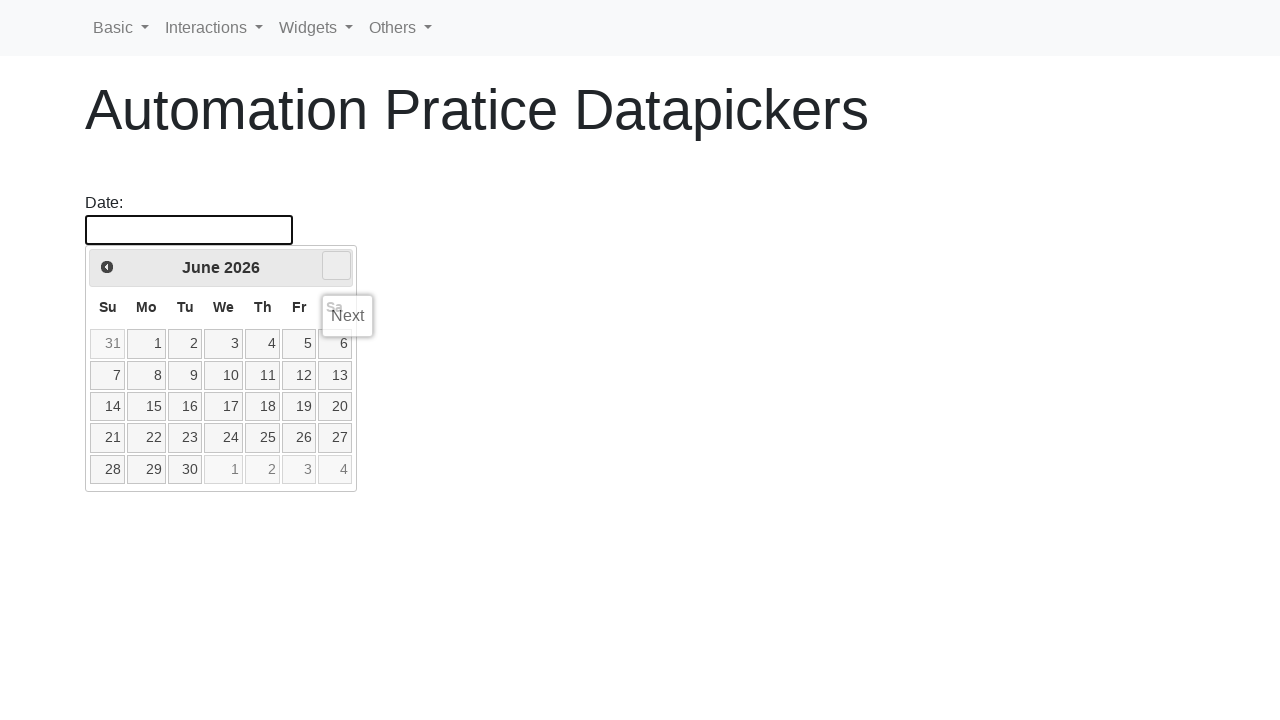

Navigated to next month (current: June 2026) at (336, 266) on a.ui-datepicker-next.ui-corner-all
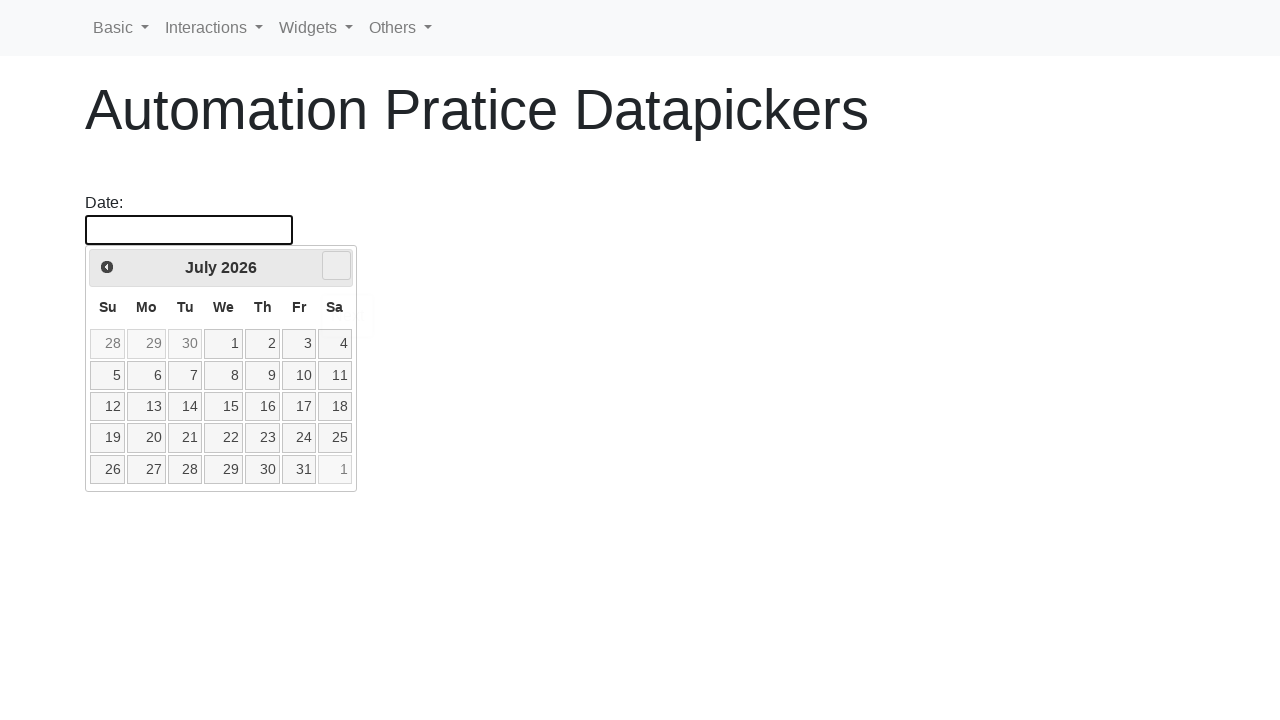

Calendar updated after month navigation
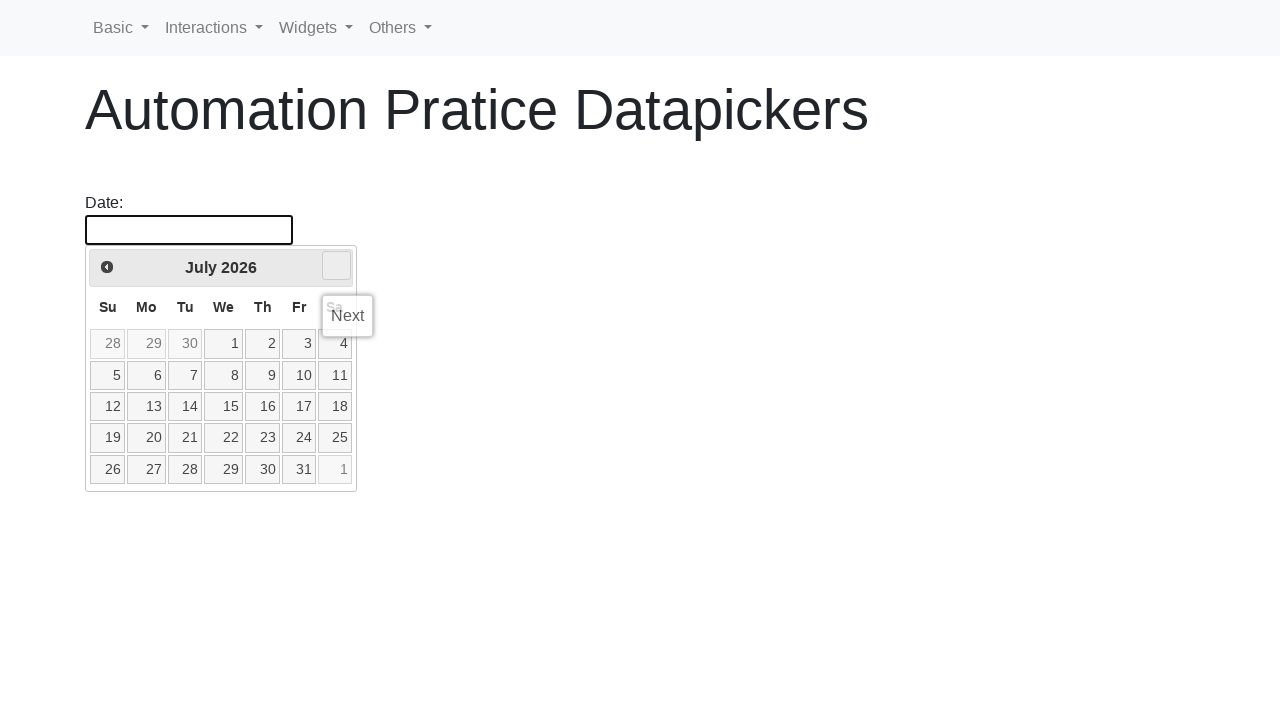

Navigated to next month (current: July 2026) at (336, 266) on a.ui-datepicker-next.ui-corner-all
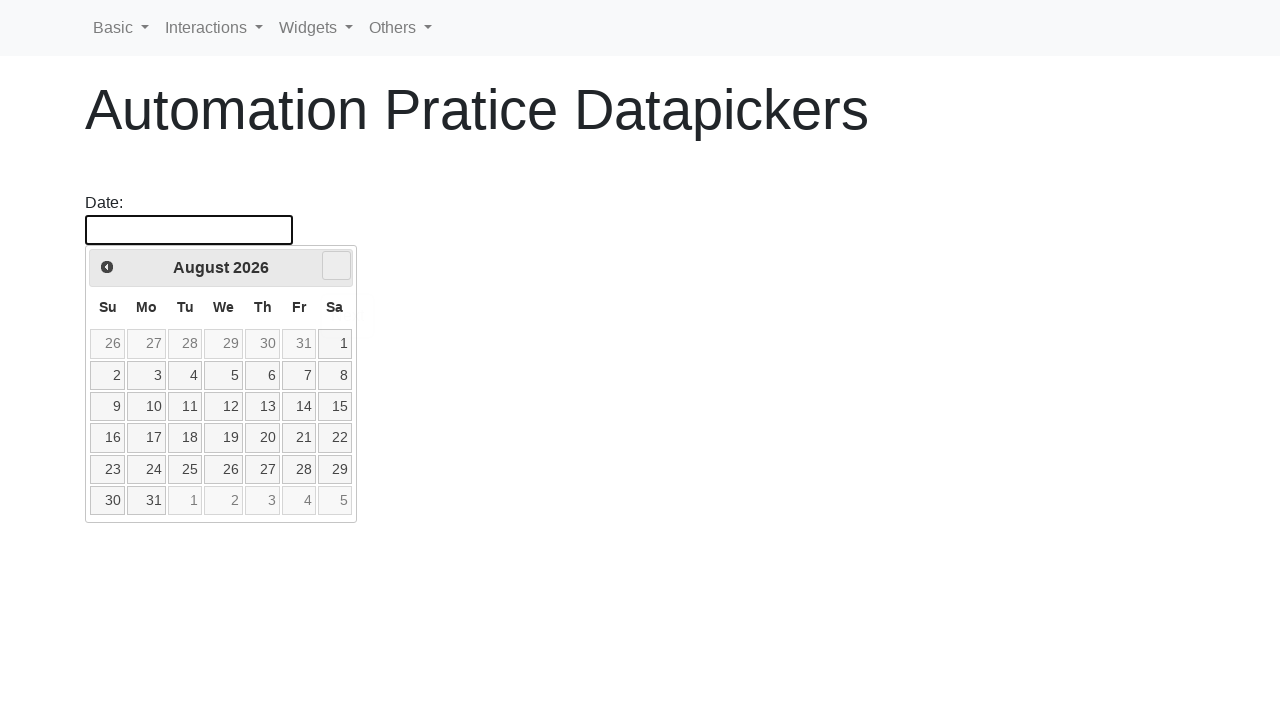

Calendar updated after month navigation
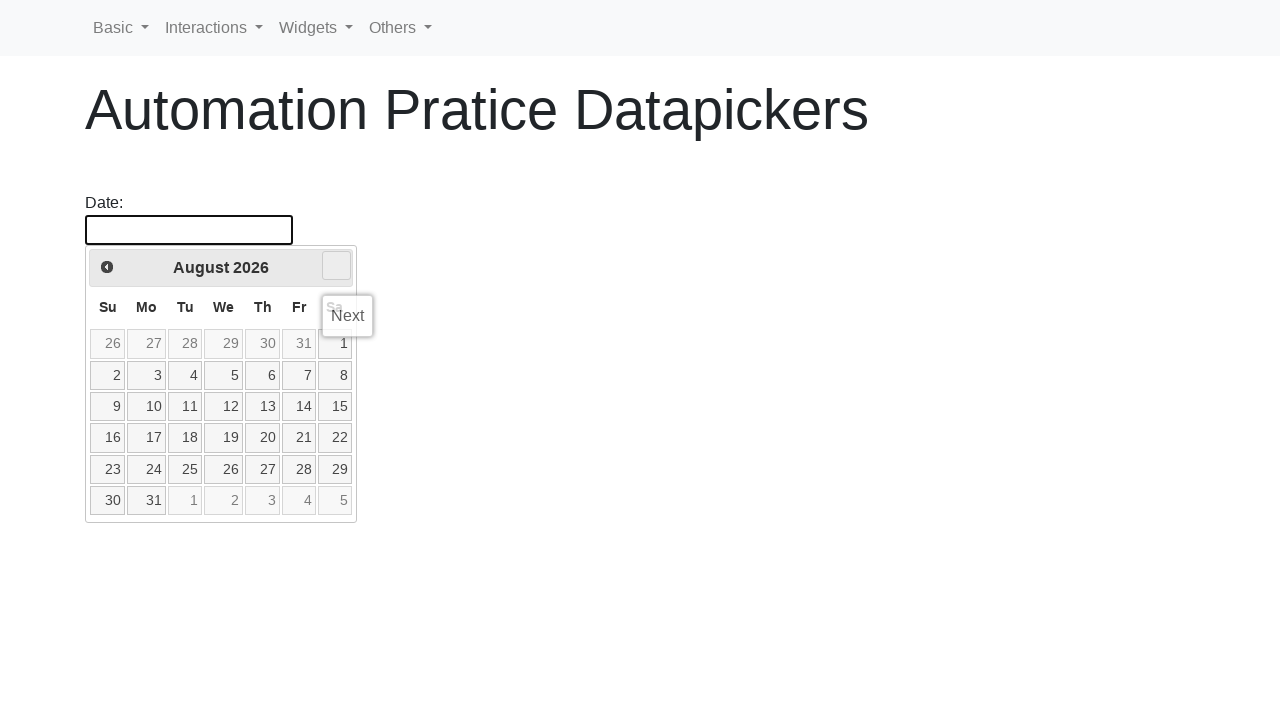

Navigated to next month (current: August 2026) at (336, 266) on a.ui-datepicker-next.ui-corner-all
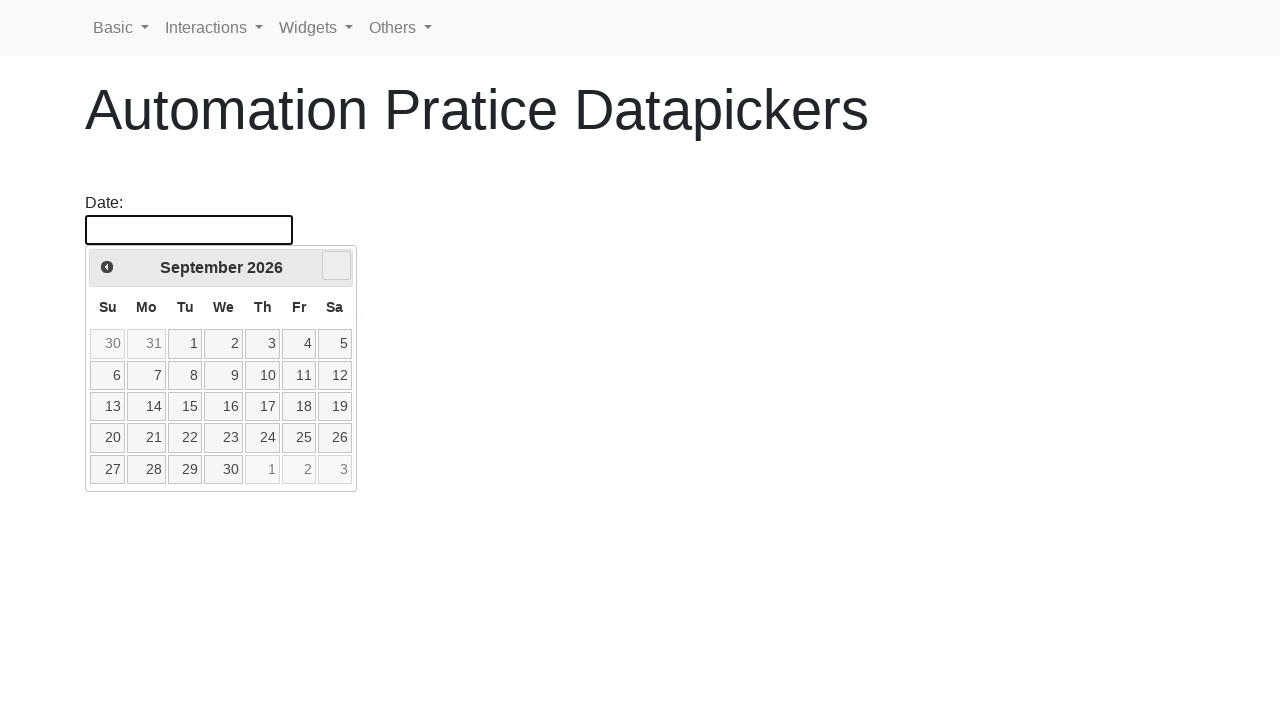

Calendar updated after month navigation
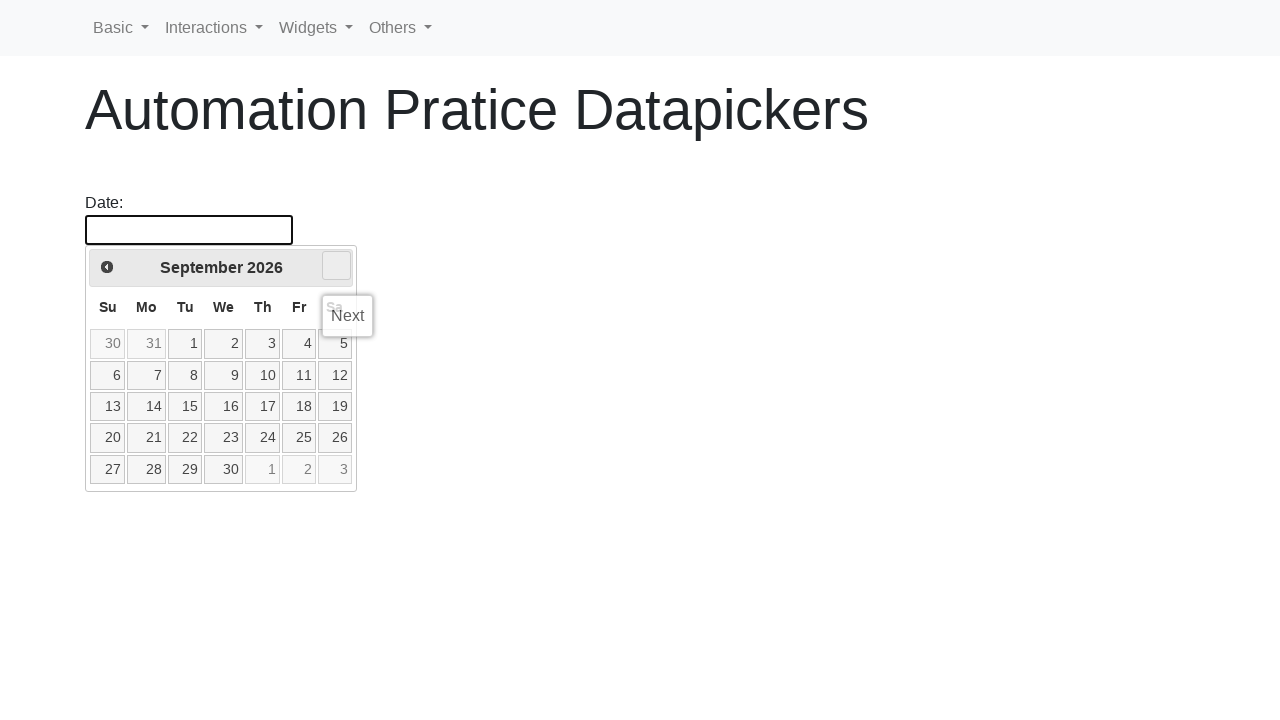

Navigated to next month (current: September 2026) at (336, 266) on a.ui-datepicker-next.ui-corner-all
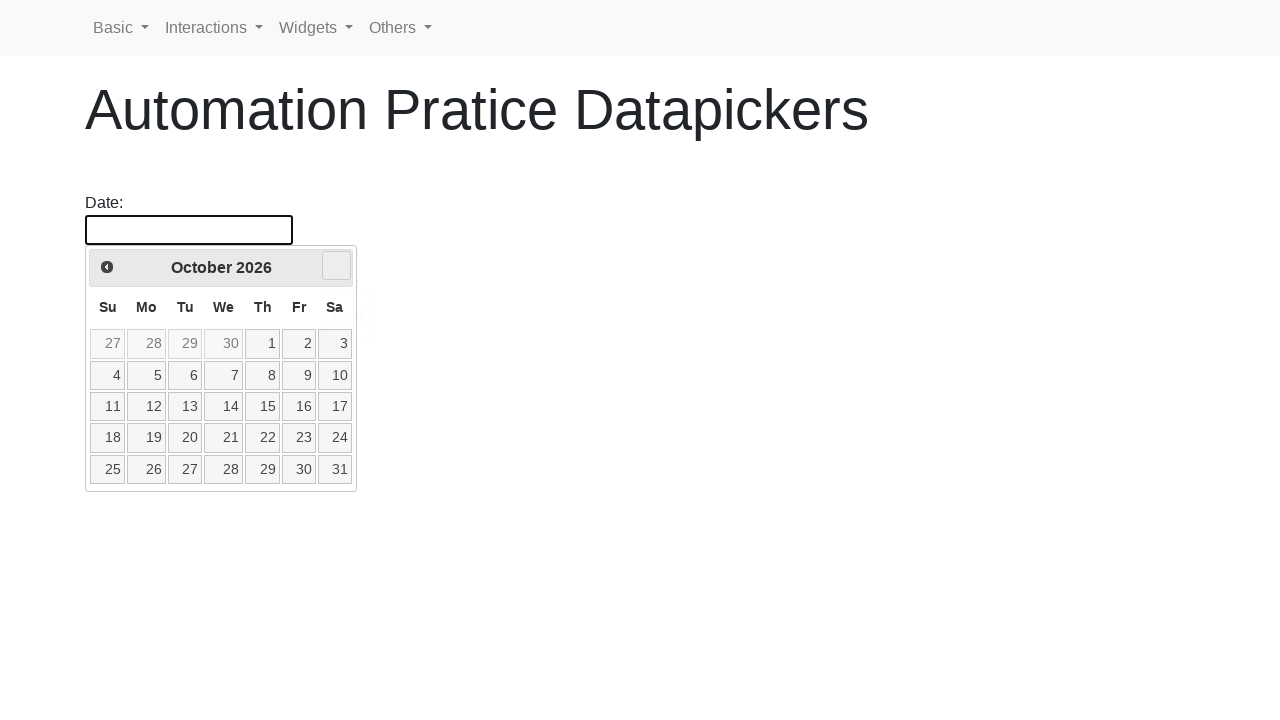

Calendar updated after month navigation
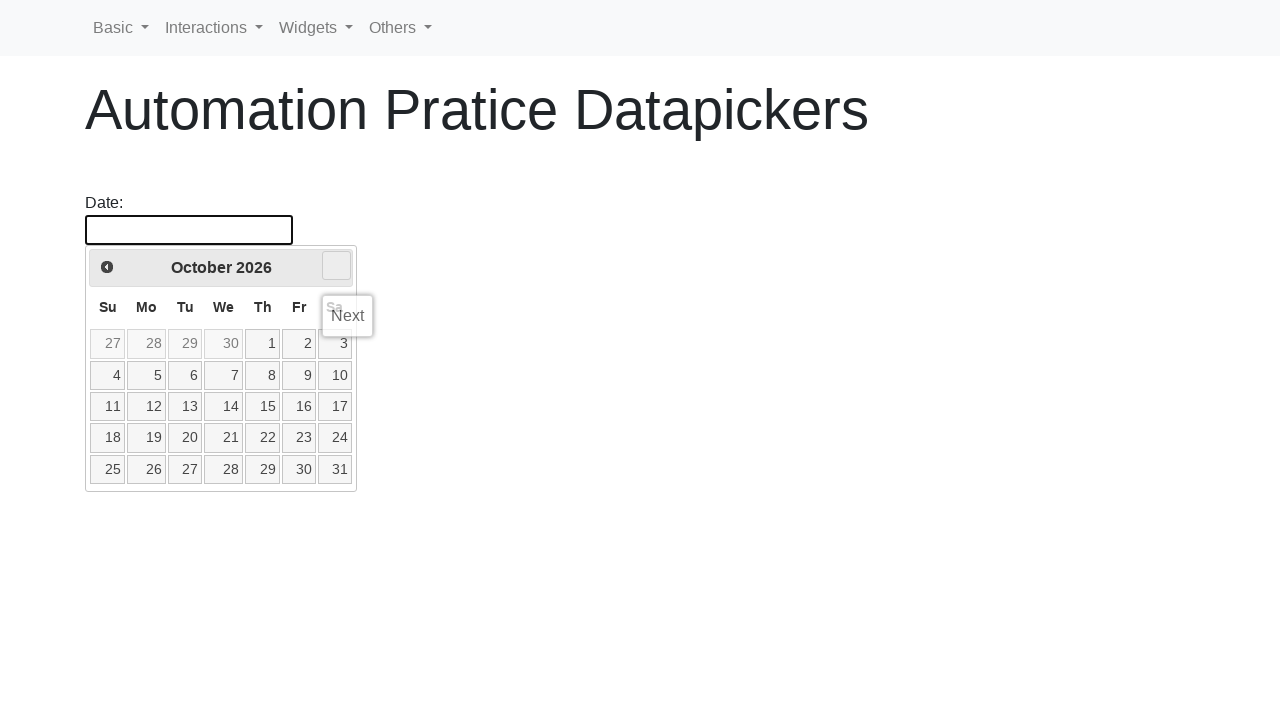

Navigated to next month (current: October 2026) at (336, 266) on a.ui-datepicker-next.ui-corner-all
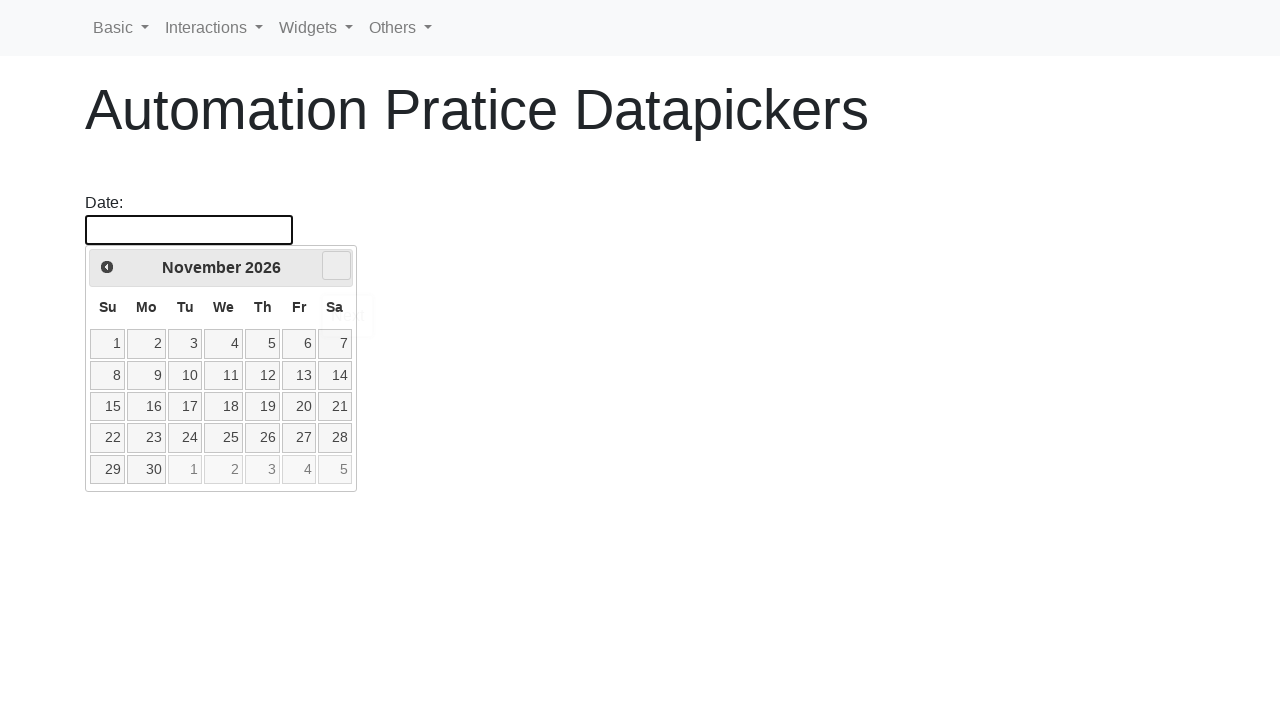

Calendar updated after month navigation
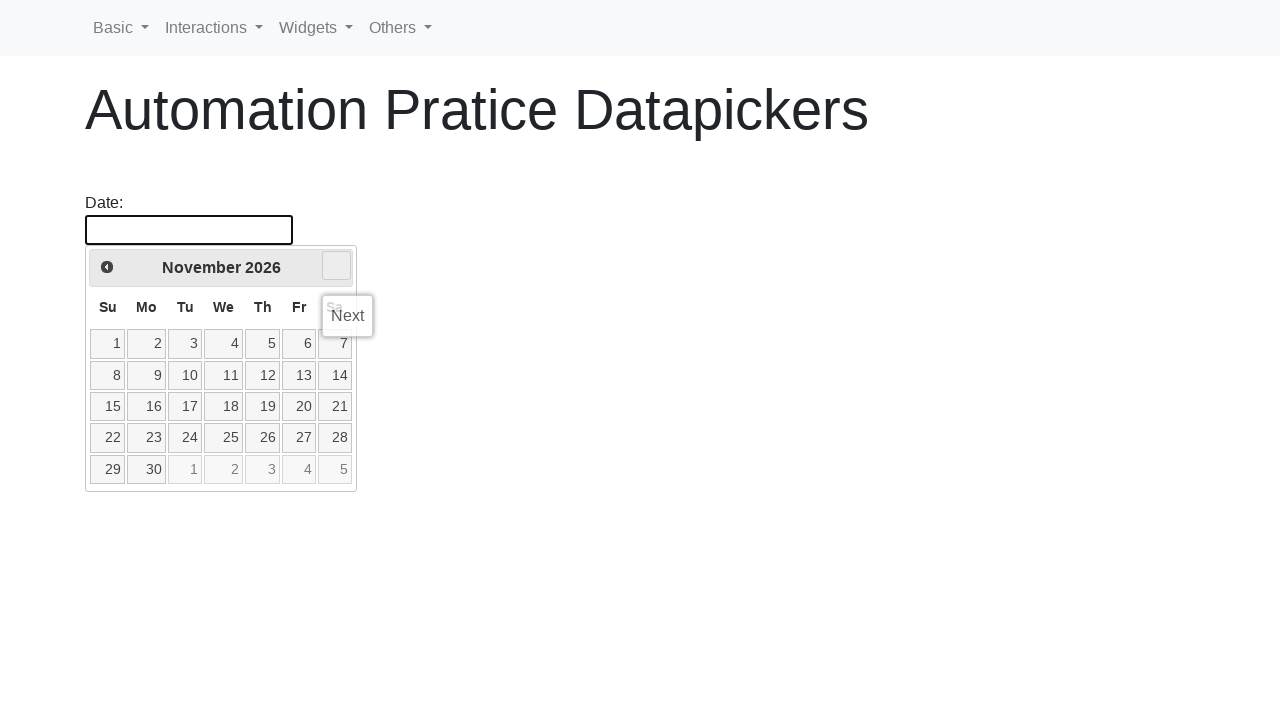

Navigated to next month (current: November 2026) at (336, 266) on a.ui-datepicker-next.ui-corner-all
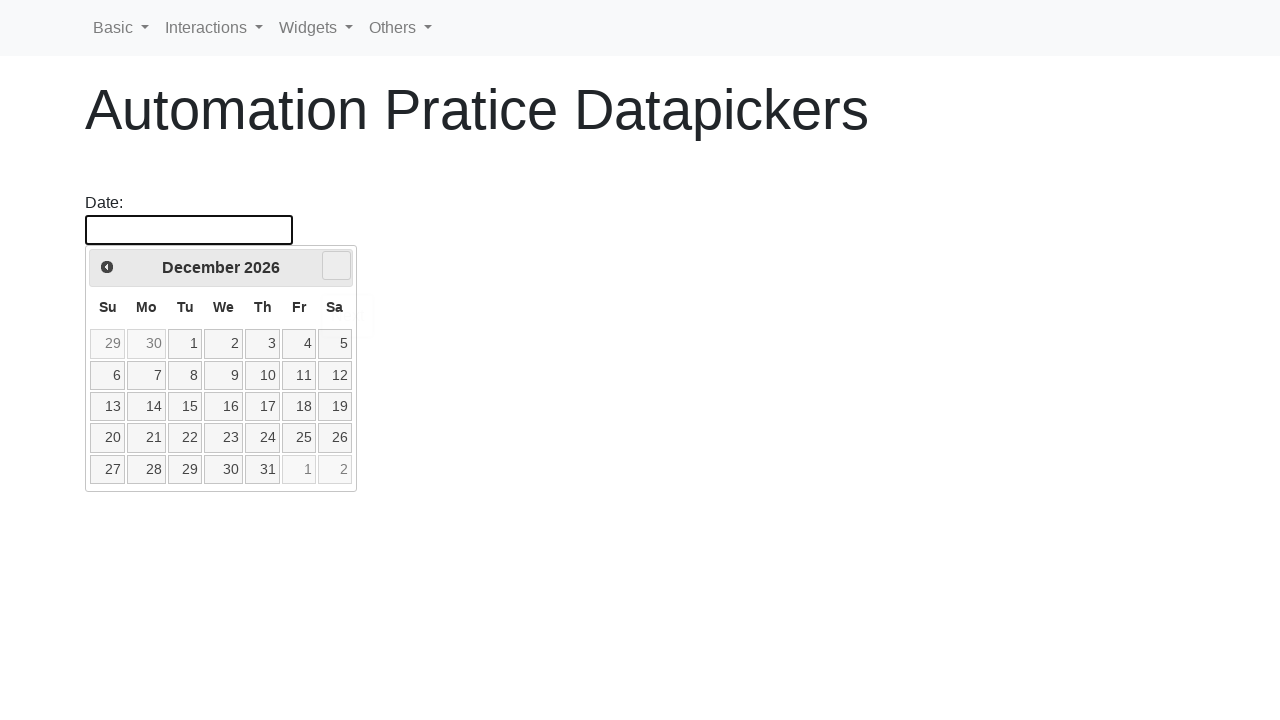

Calendar updated after month navigation
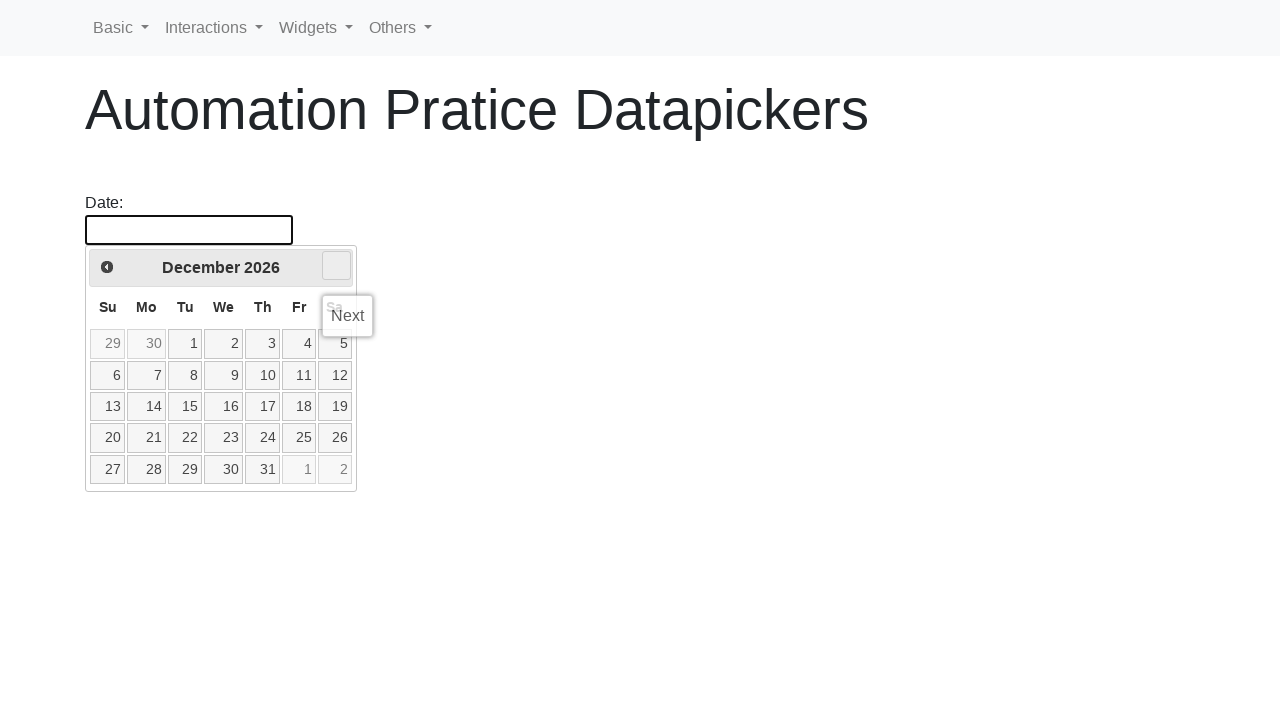

Navigated to next month (current: December 2026) at (336, 266) on a.ui-datepicker-next.ui-corner-all
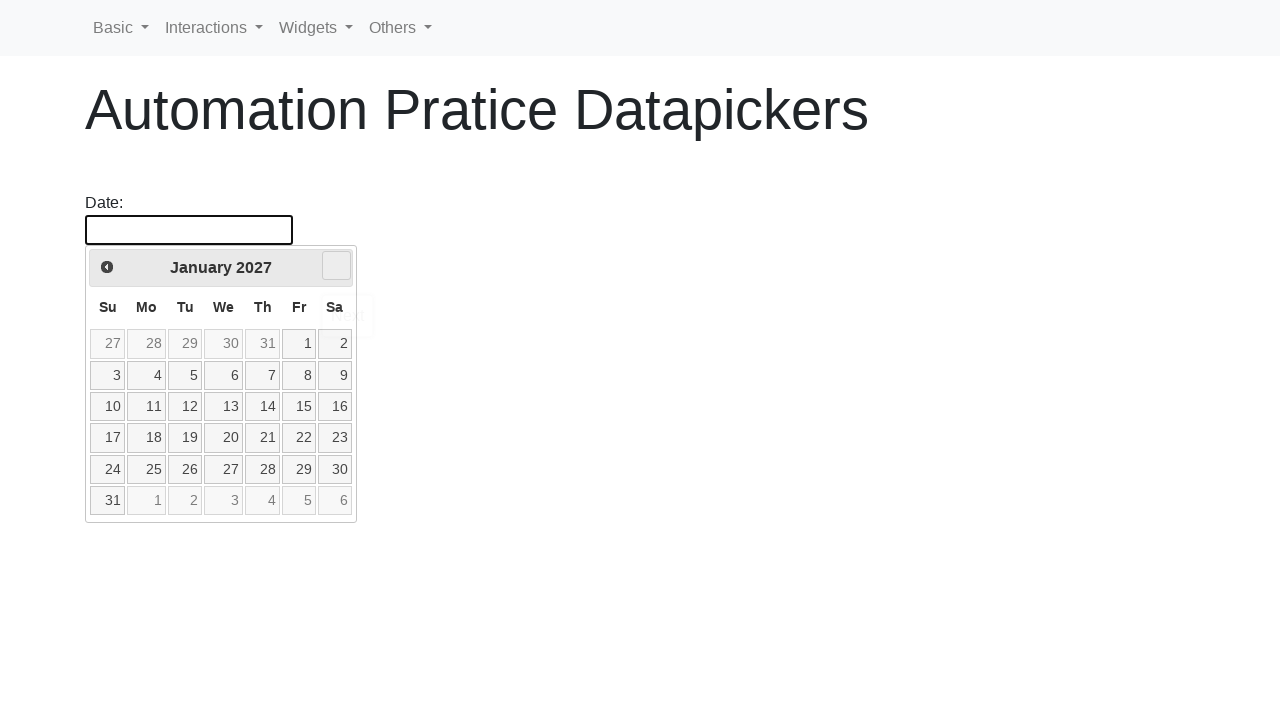

Calendar updated after month navigation
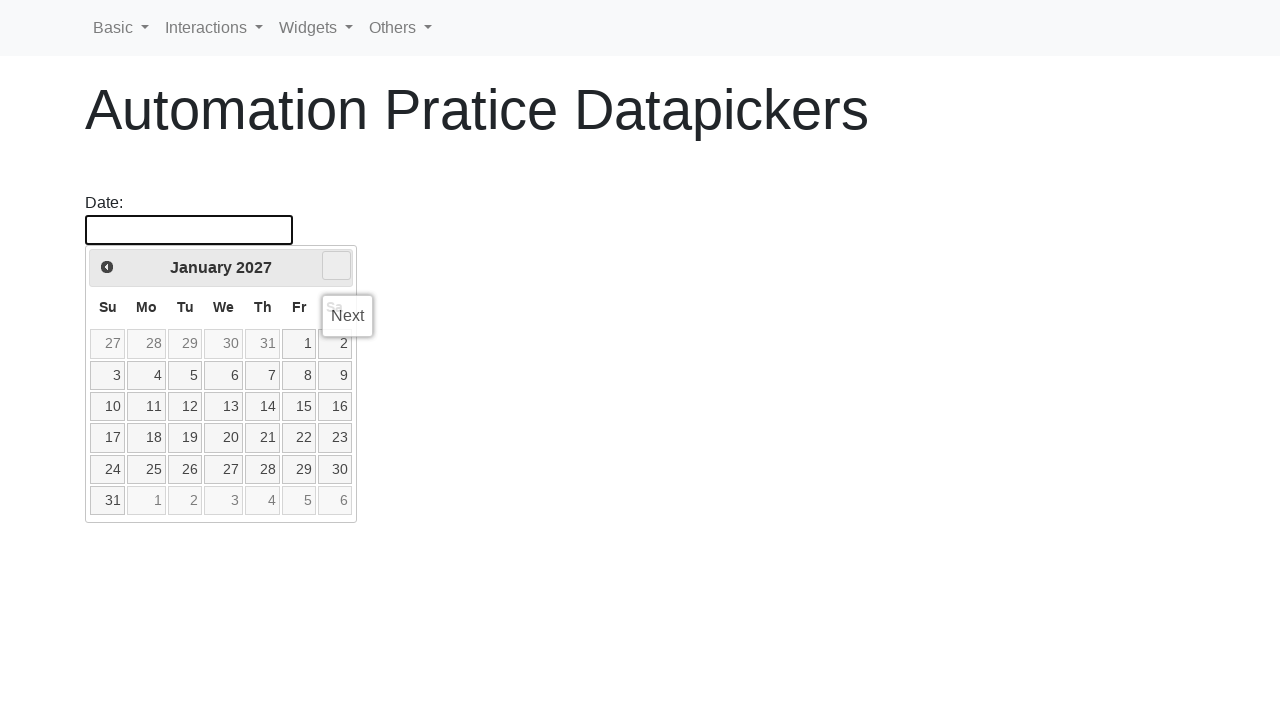

Navigated to next month (current: January 2027) at (336, 266) on a.ui-datepicker-next.ui-corner-all
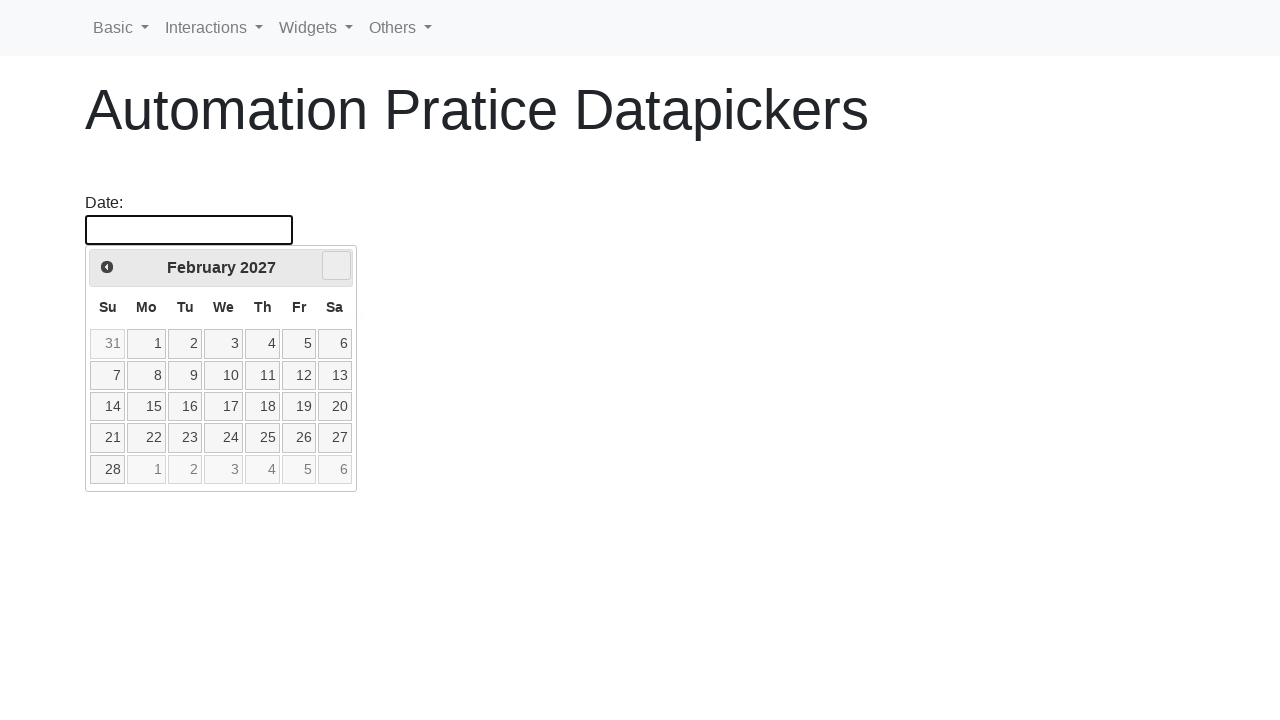

Calendar updated after month navigation
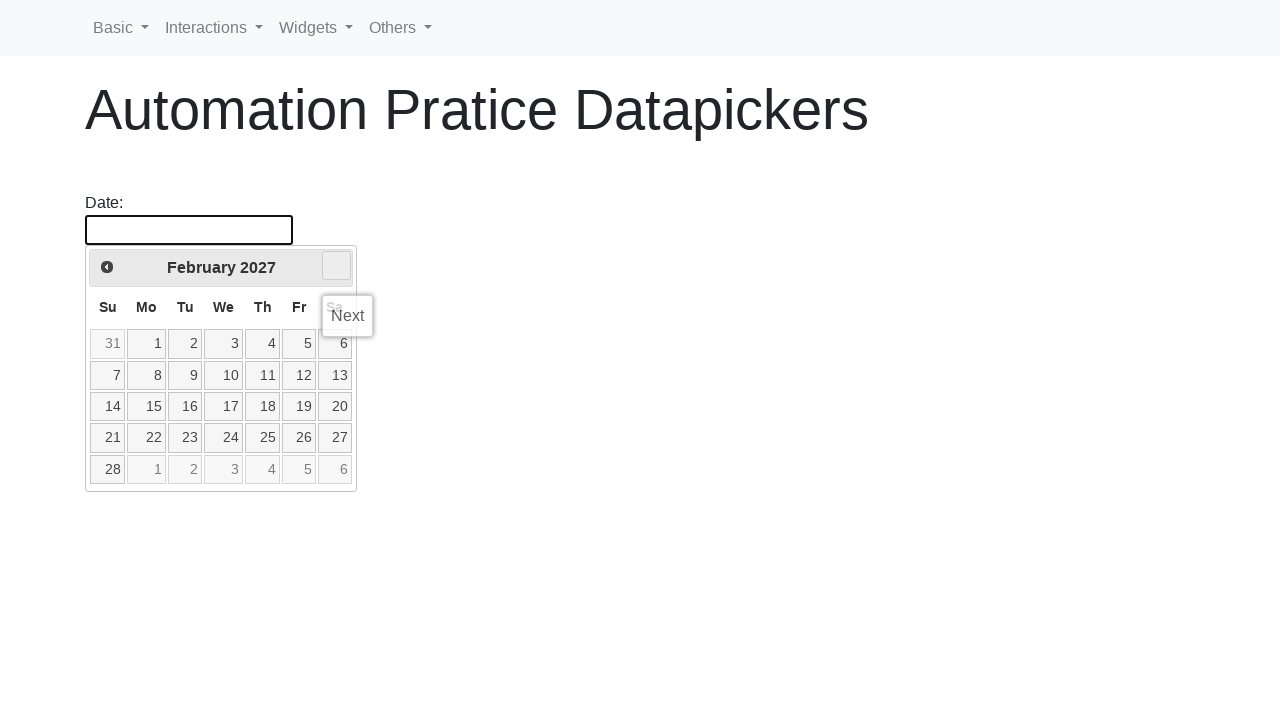

Navigated to next month (current: February 2027) at (336, 266) on a.ui-datepicker-next.ui-corner-all
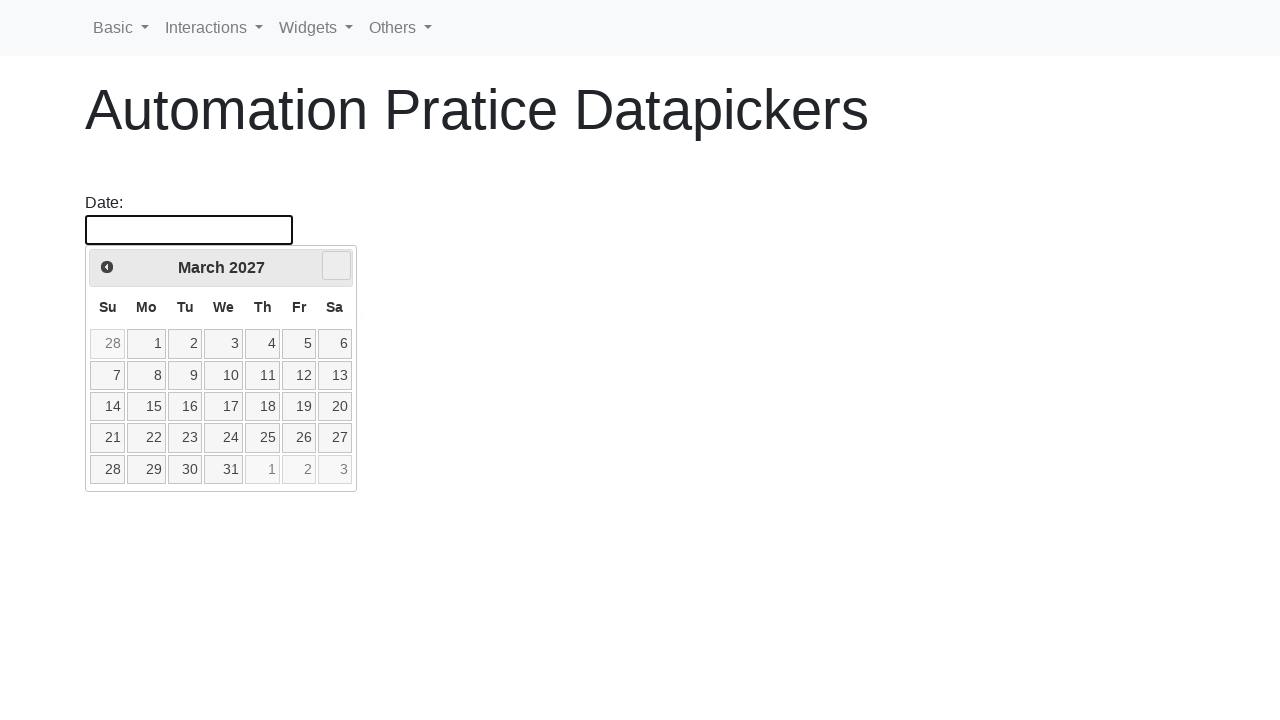

Calendar updated after month navigation
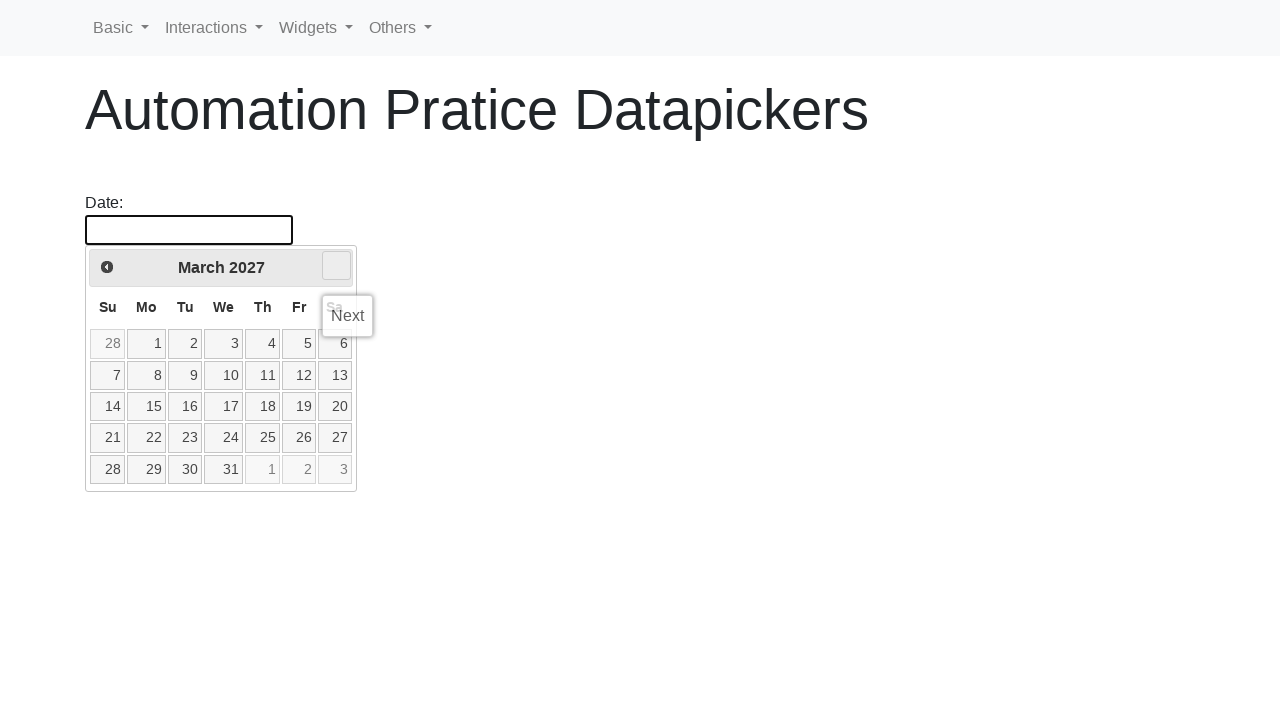

Navigated to next month (current: March 2027) at (336, 266) on a.ui-datepicker-next.ui-corner-all
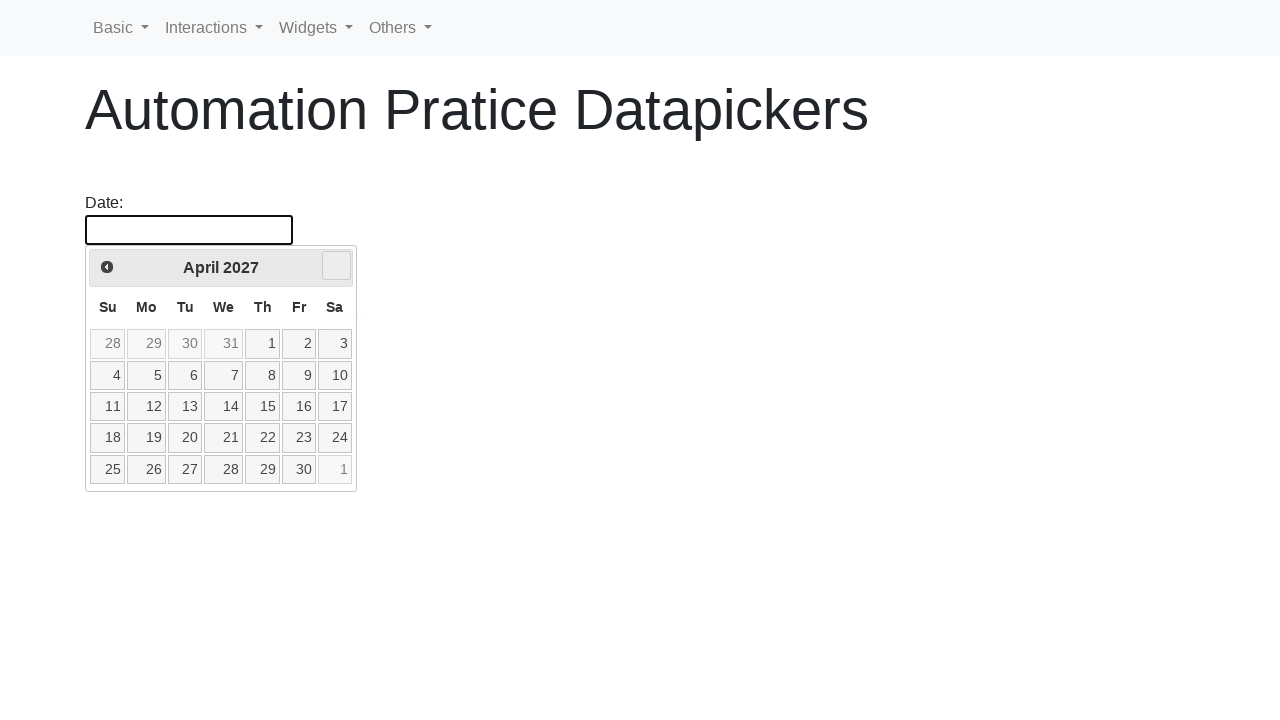

Calendar updated after month navigation
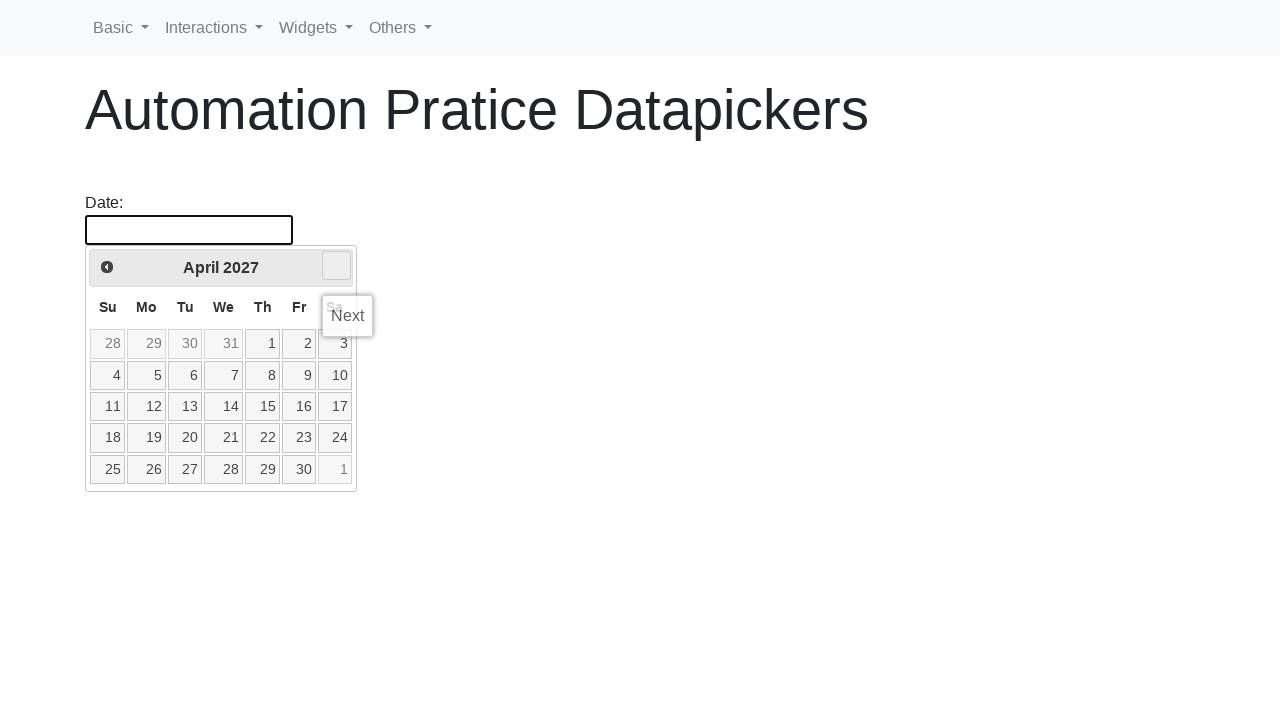

Navigated to next month (current: April 2027) at (336, 266) on a.ui-datepicker-next.ui-corner-all
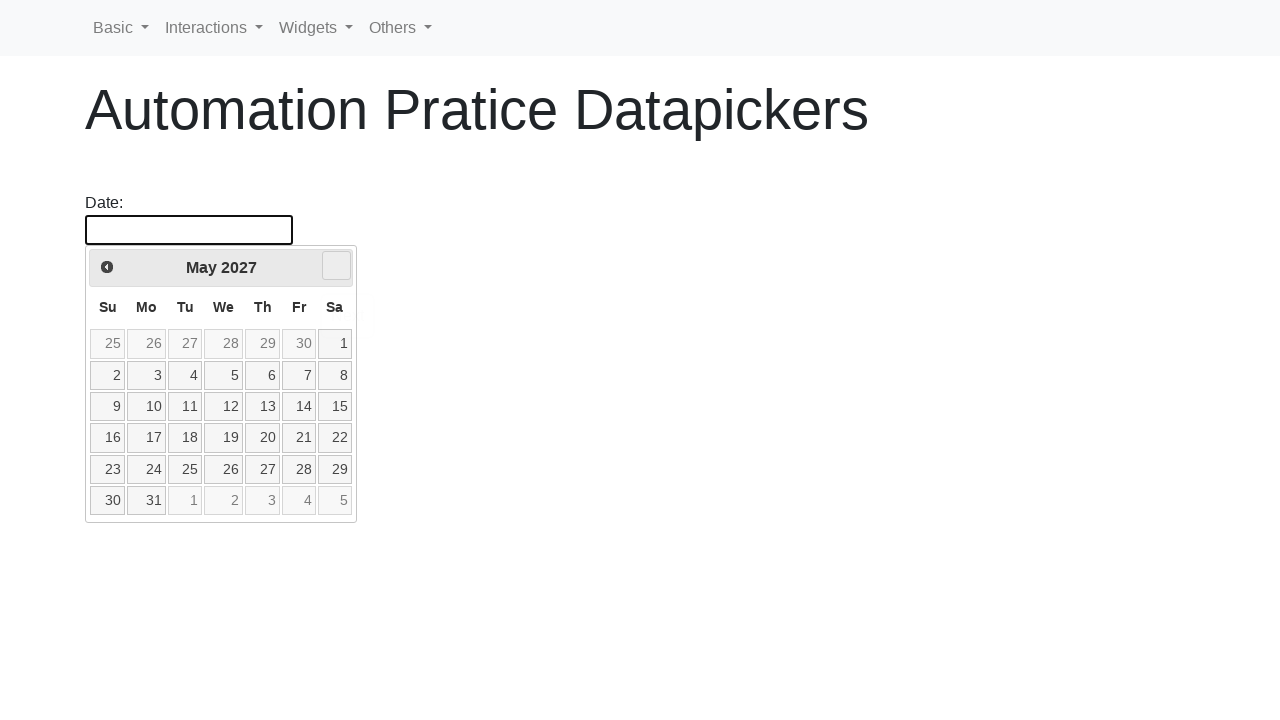

Calendar updated after month navigation
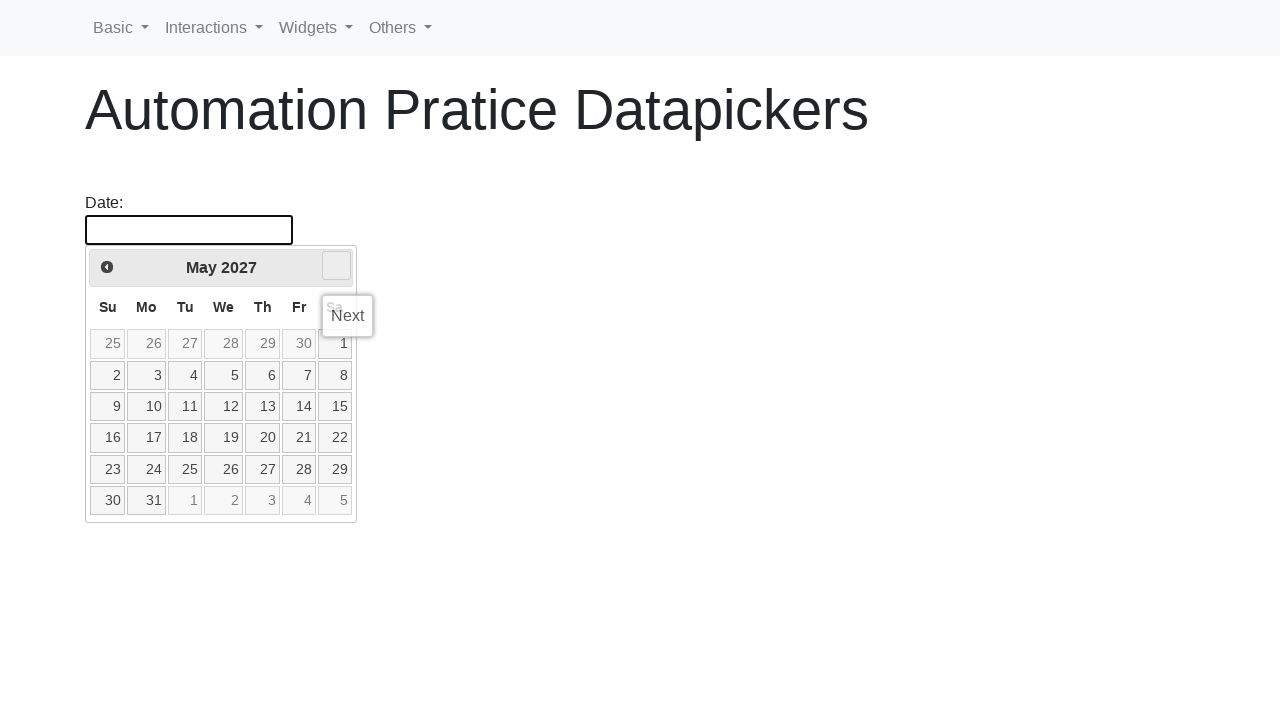

Navigated to next month (current: May 2027) at (336, 266) on a.ui-datepicker-next.ui-corner-all
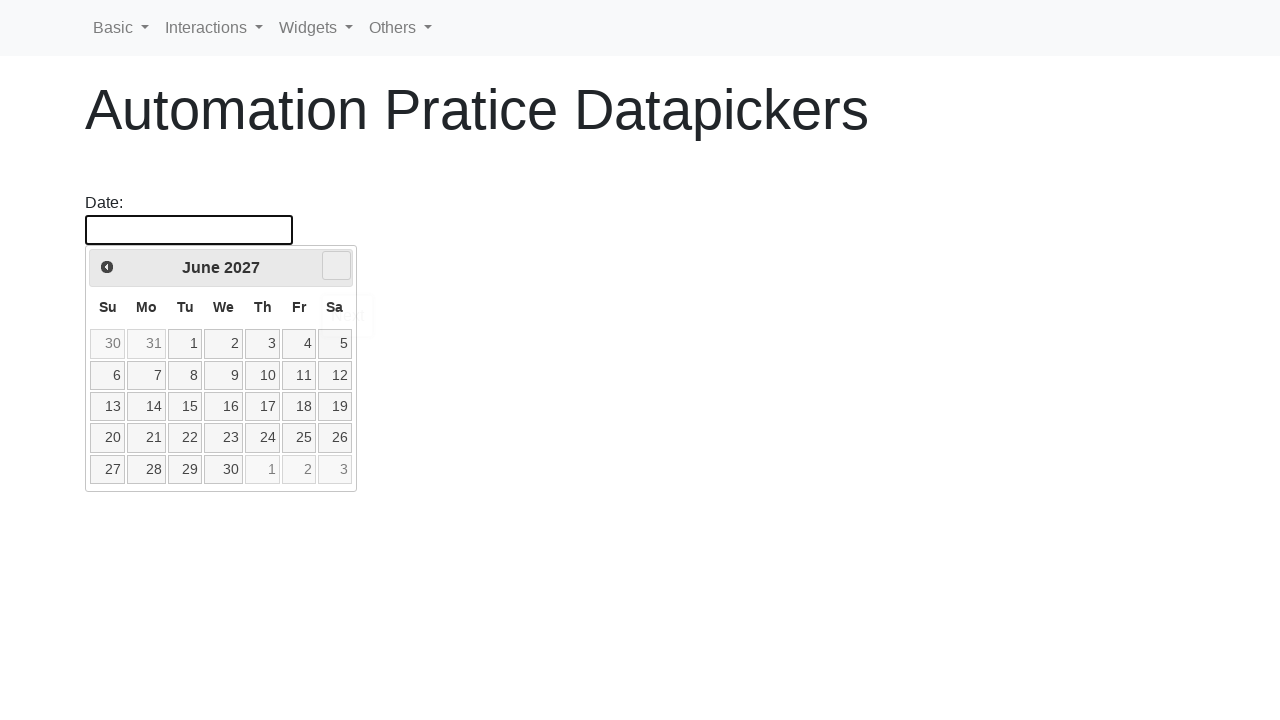

Calendar updated after month navigation
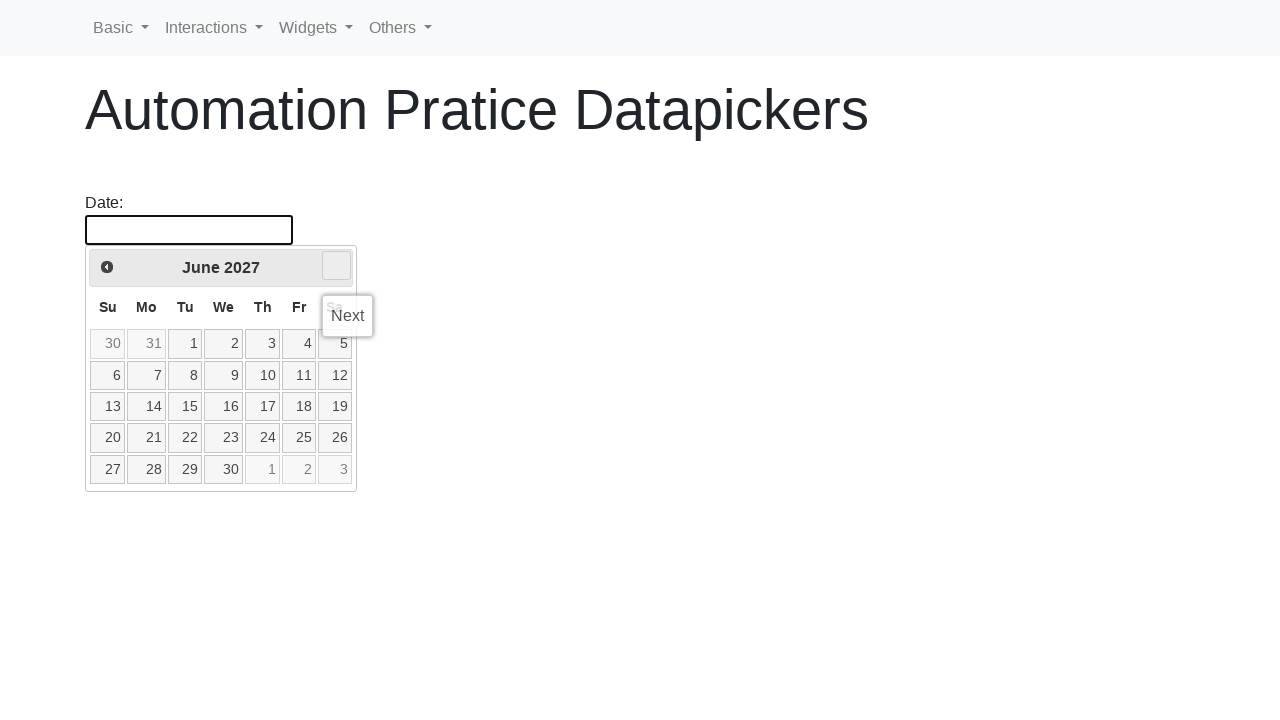

Navigated to next month (current: June 2027) at (336, 266) on a.ui-datepicker-next.ui-corner-all
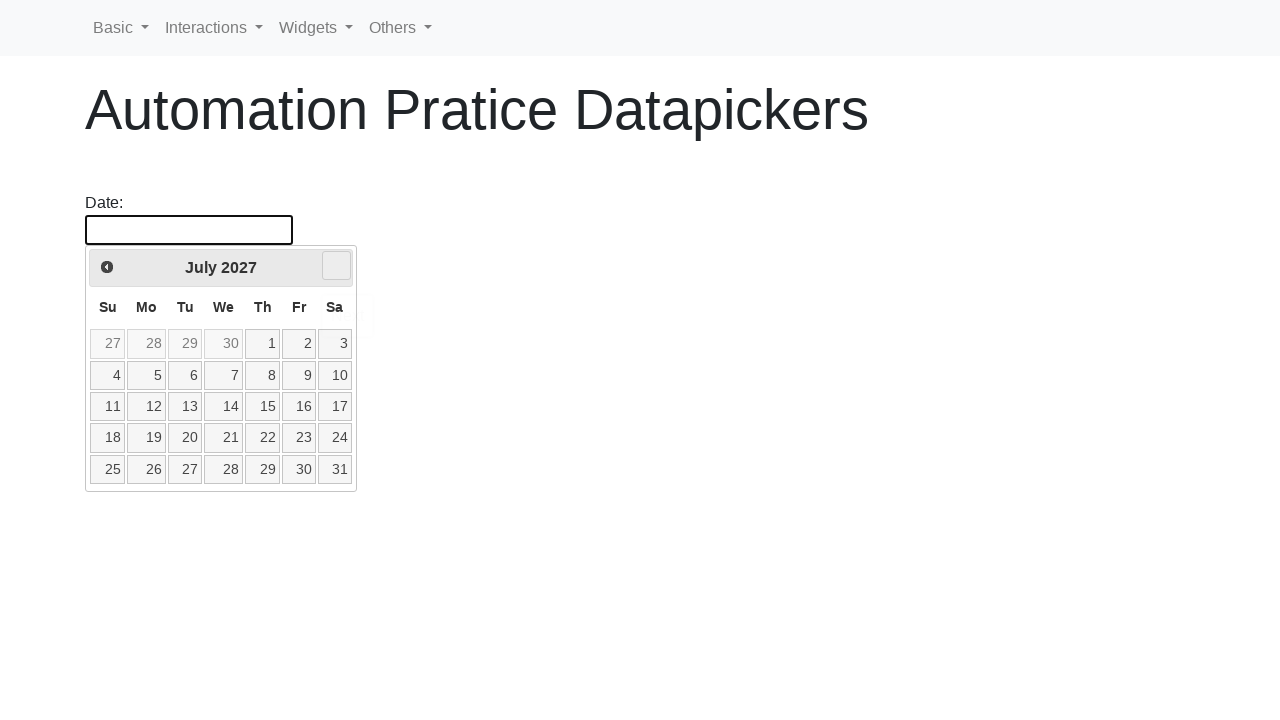

Calendar updated after month navigation
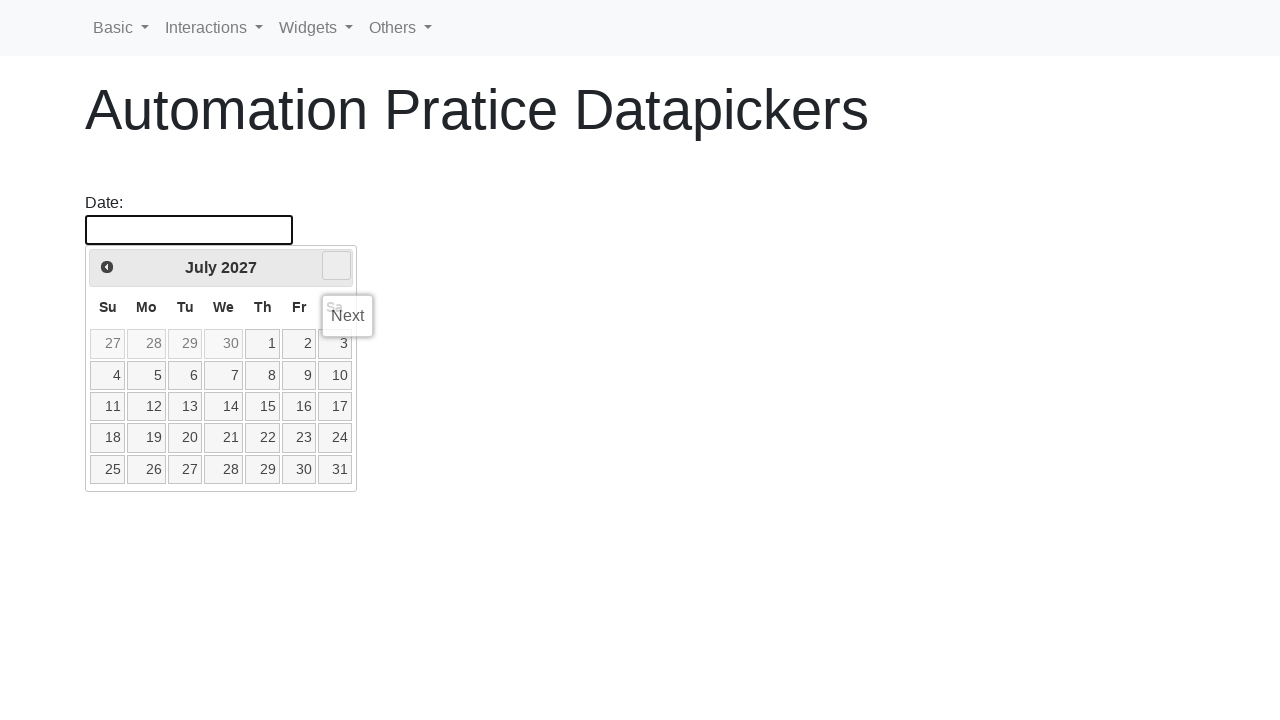

Selected day 15 from the calendar at (263, 407) on xpath=//a[@class='ui-state-default' and text()='15']
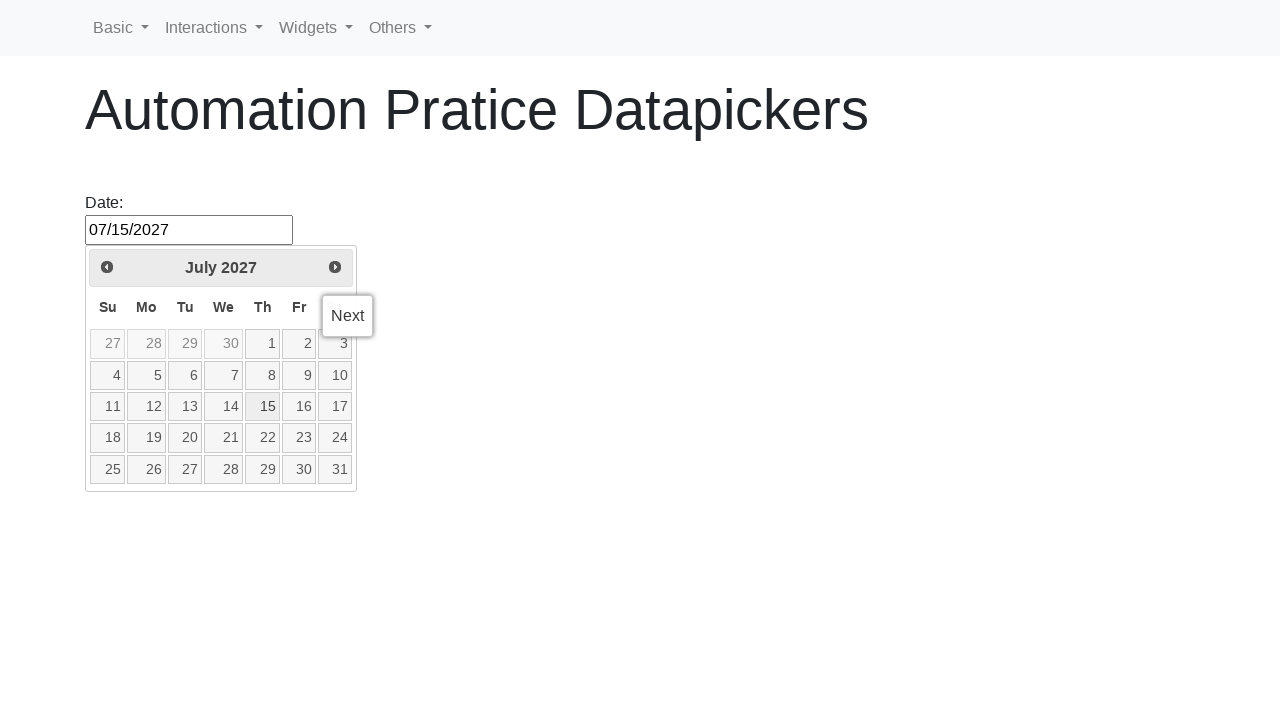

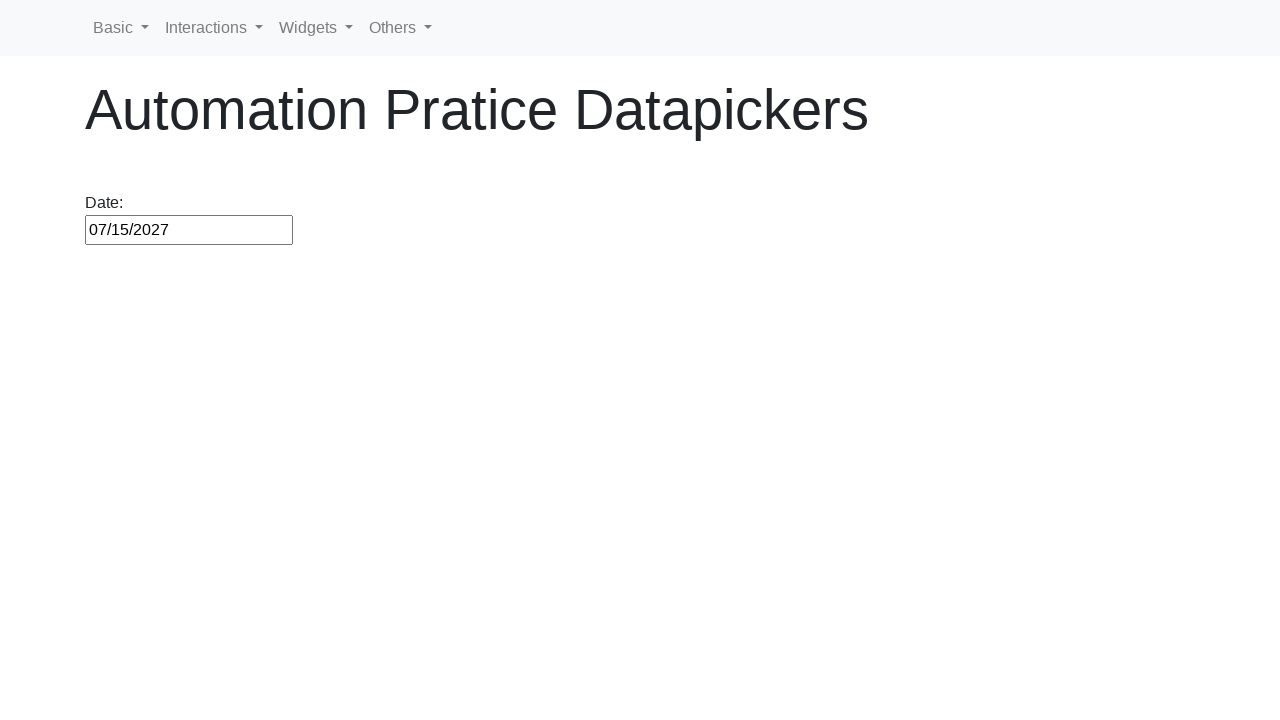